Automates the RPA Challenge form by filling multiple sets of user information and submitting each form

Starting URL: https://rpachallenge.com/

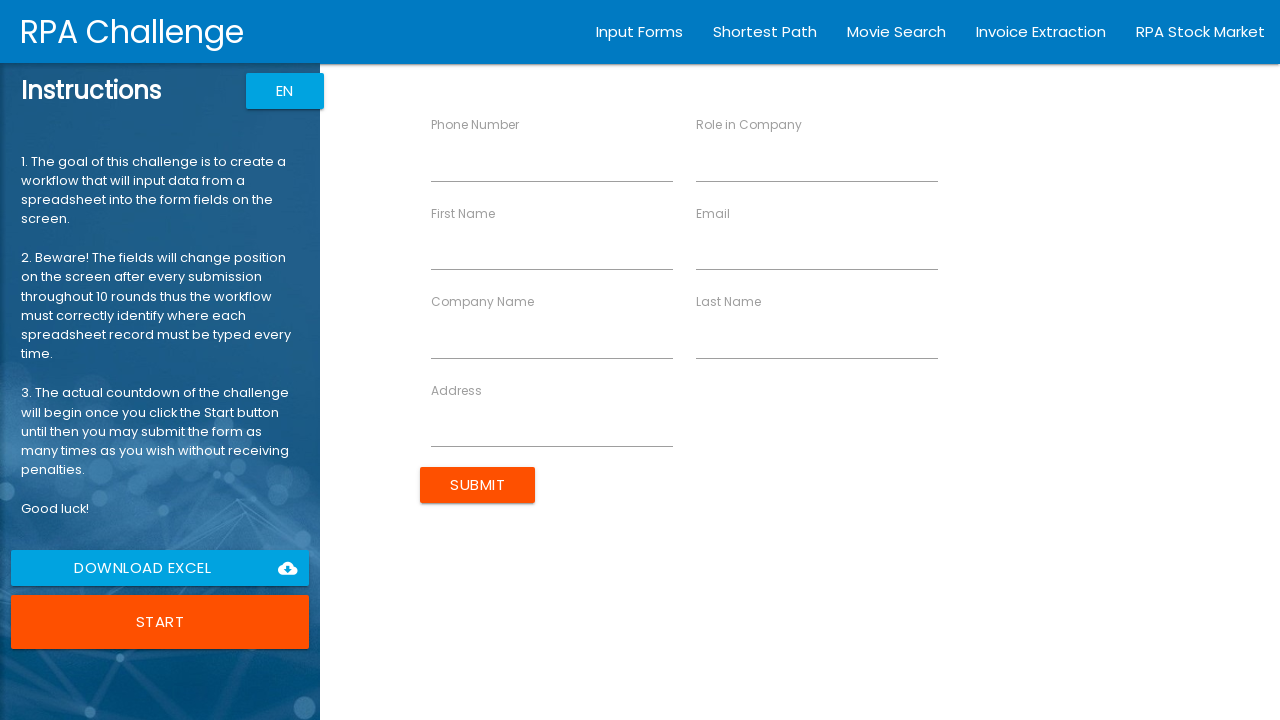

Clicked Start button to begin RPA Challenge at (160, 622) on xpath=//button[text()='Start']
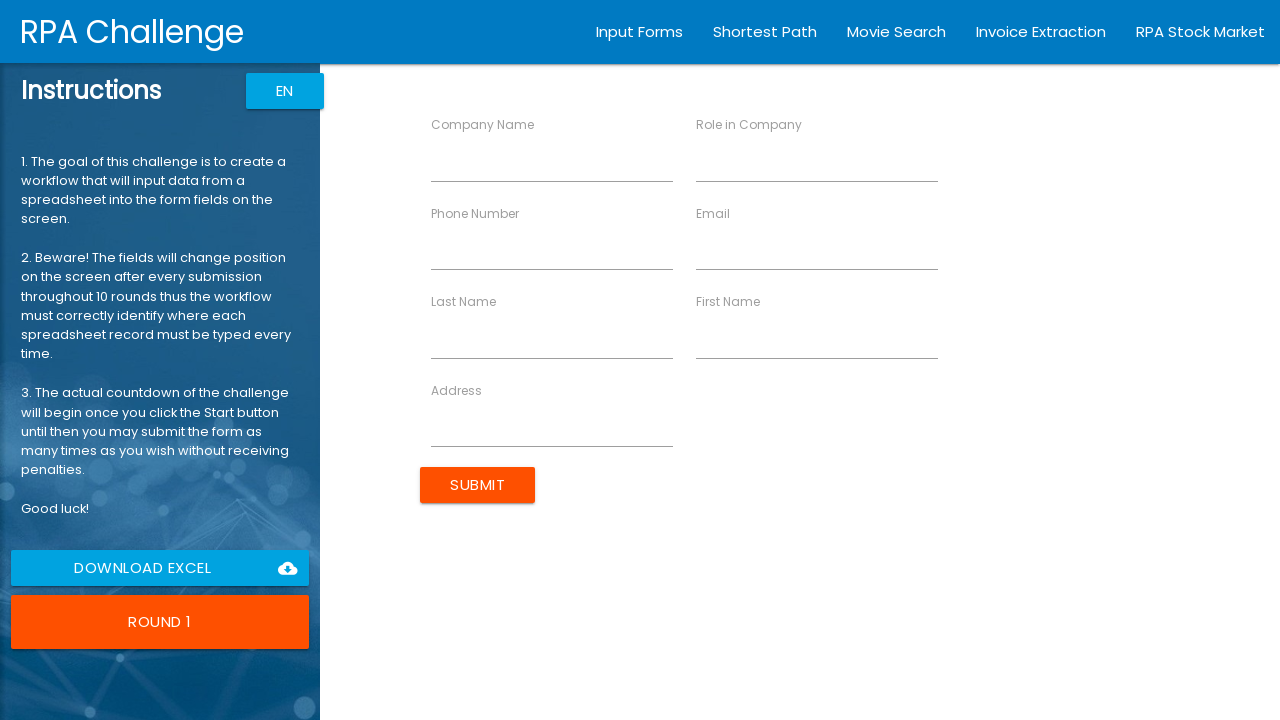

Filled first name with 'John' on input[ng-reflect-name='labelFirstName']
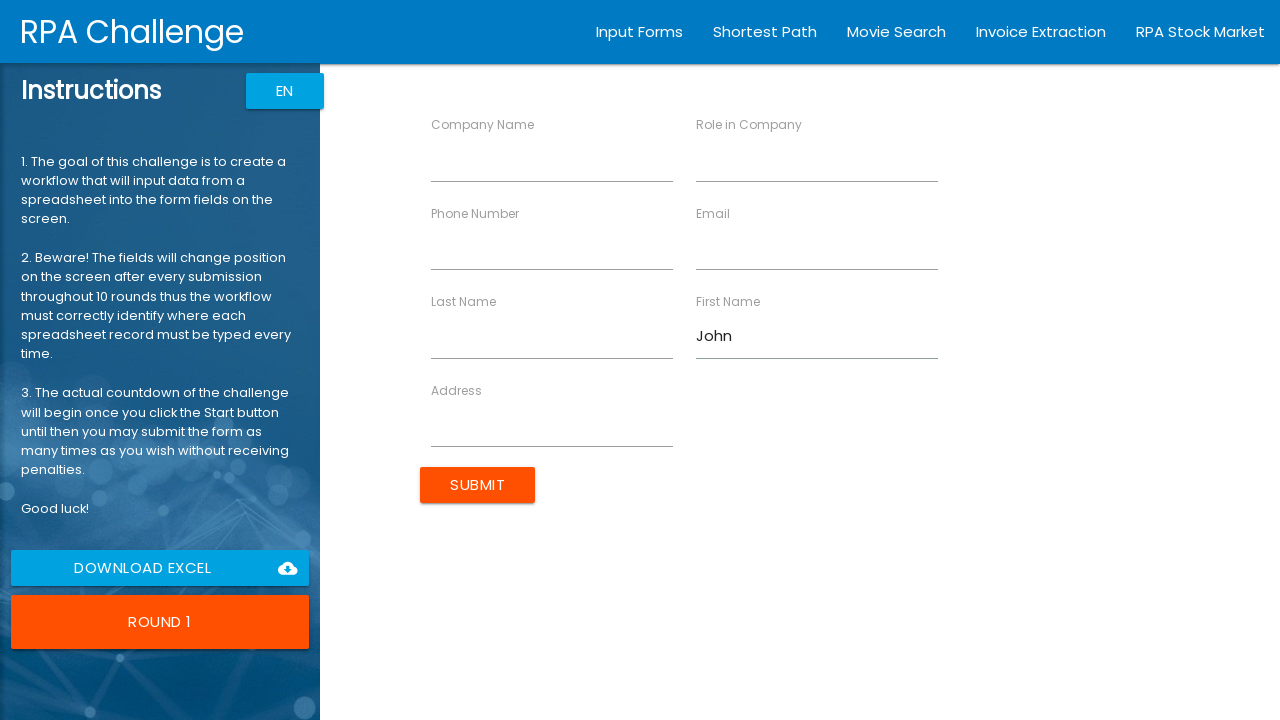

Filled last name with 'Smith' on input[ng-reflect-name='labelLastName']
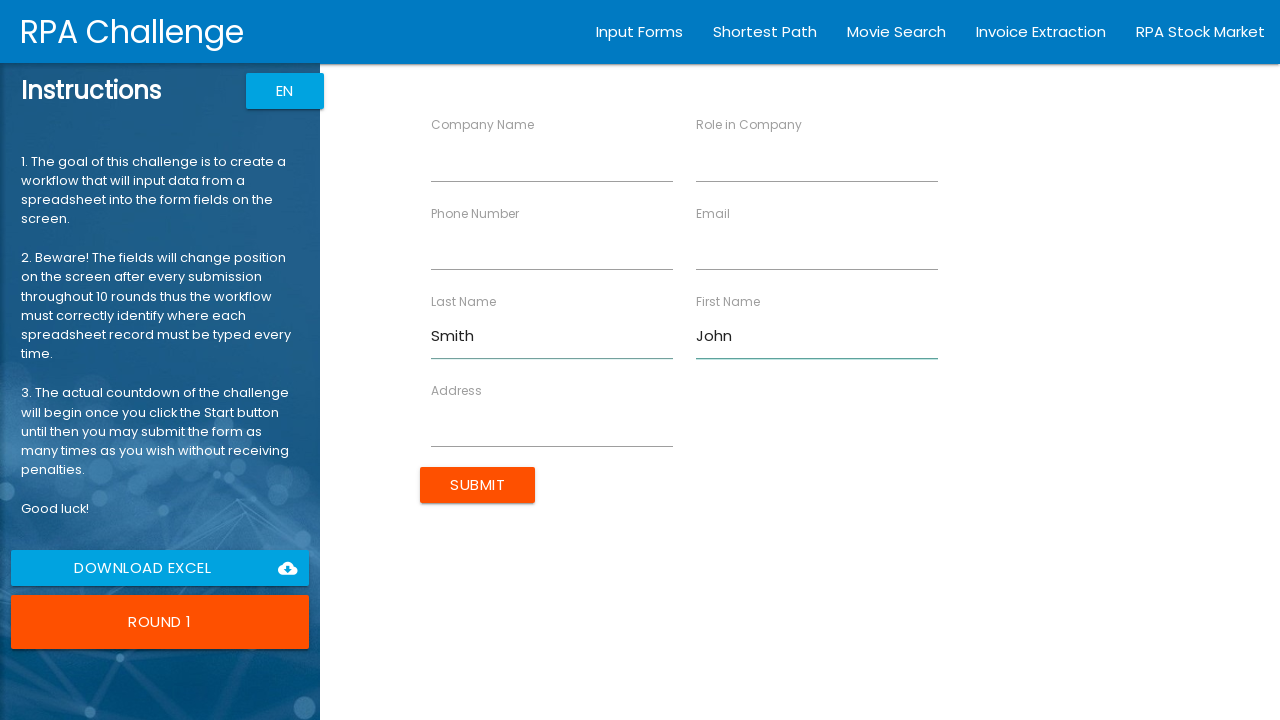

Filled email with 'john.smith@example.com' on input[ng-reflect-name='labelEmail']
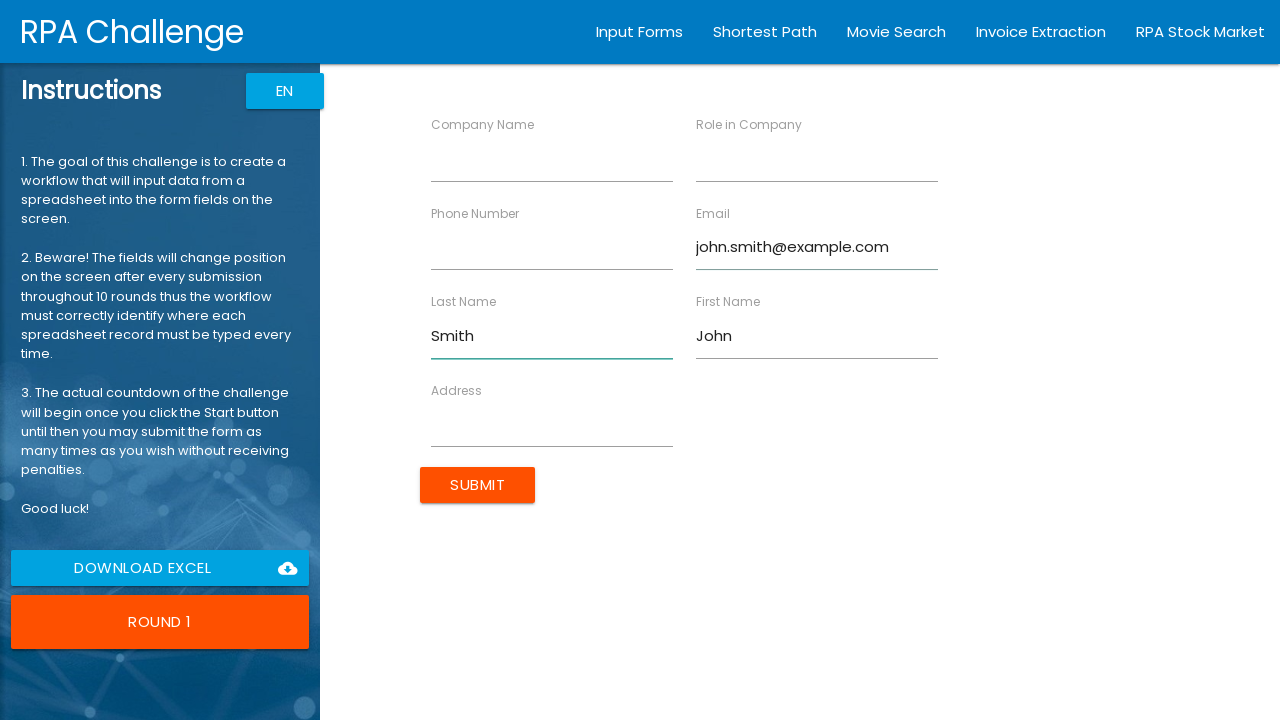

Filled company name with 'Tech Corp' on input[ng-reflect-name='labelCompanyName']
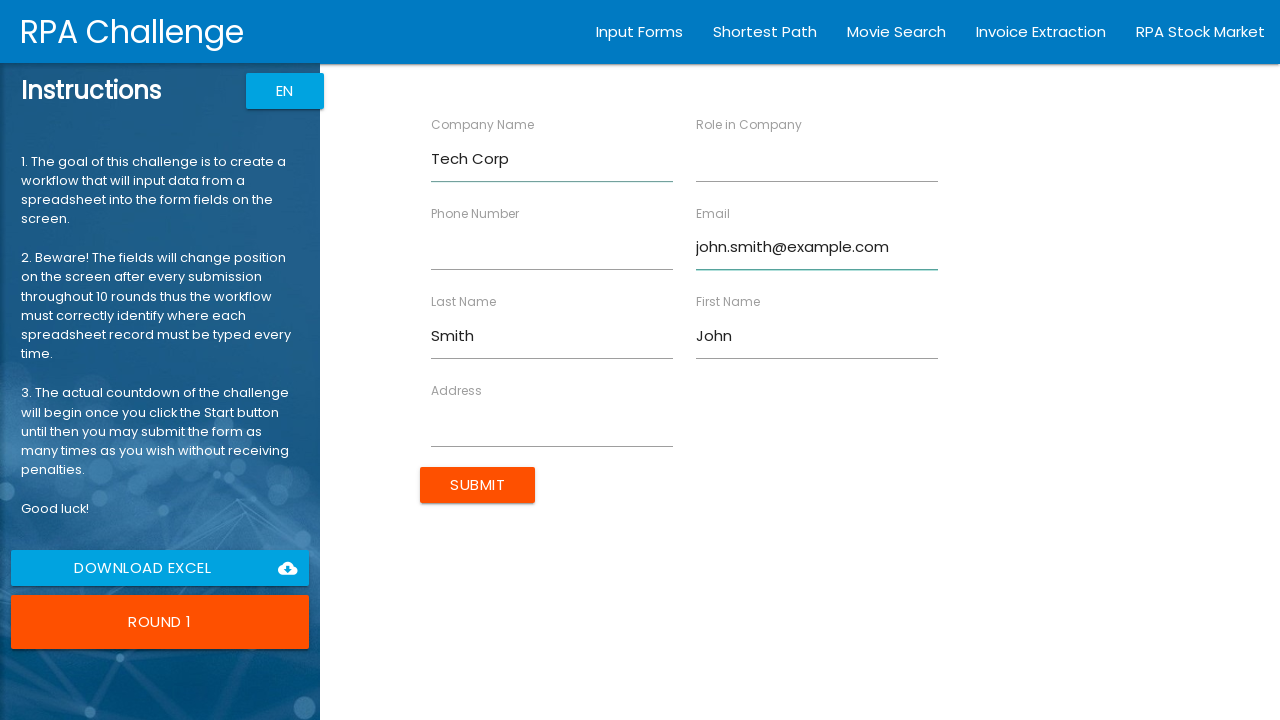

Filled role in company with 'Software Engineer' on input[ng-reflect-name='labelRole']
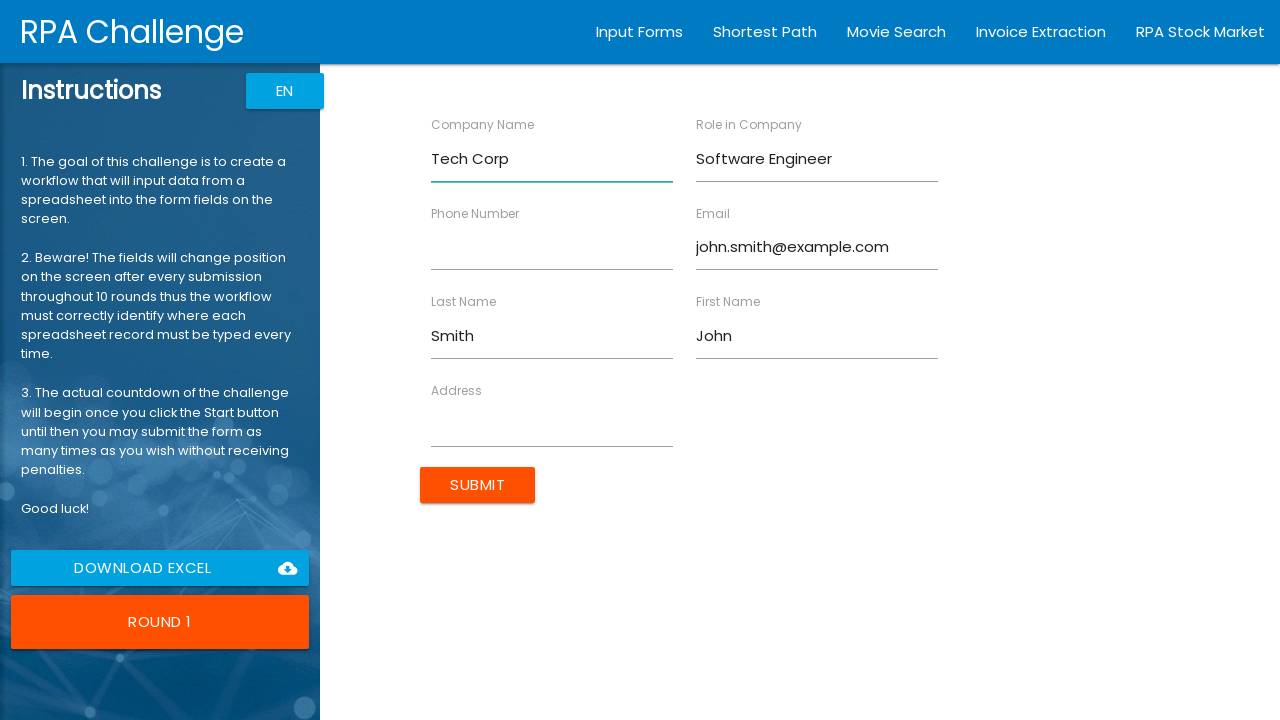

Filled phone number with '555-0101' on input[ng-reflect-name='labelPhone']
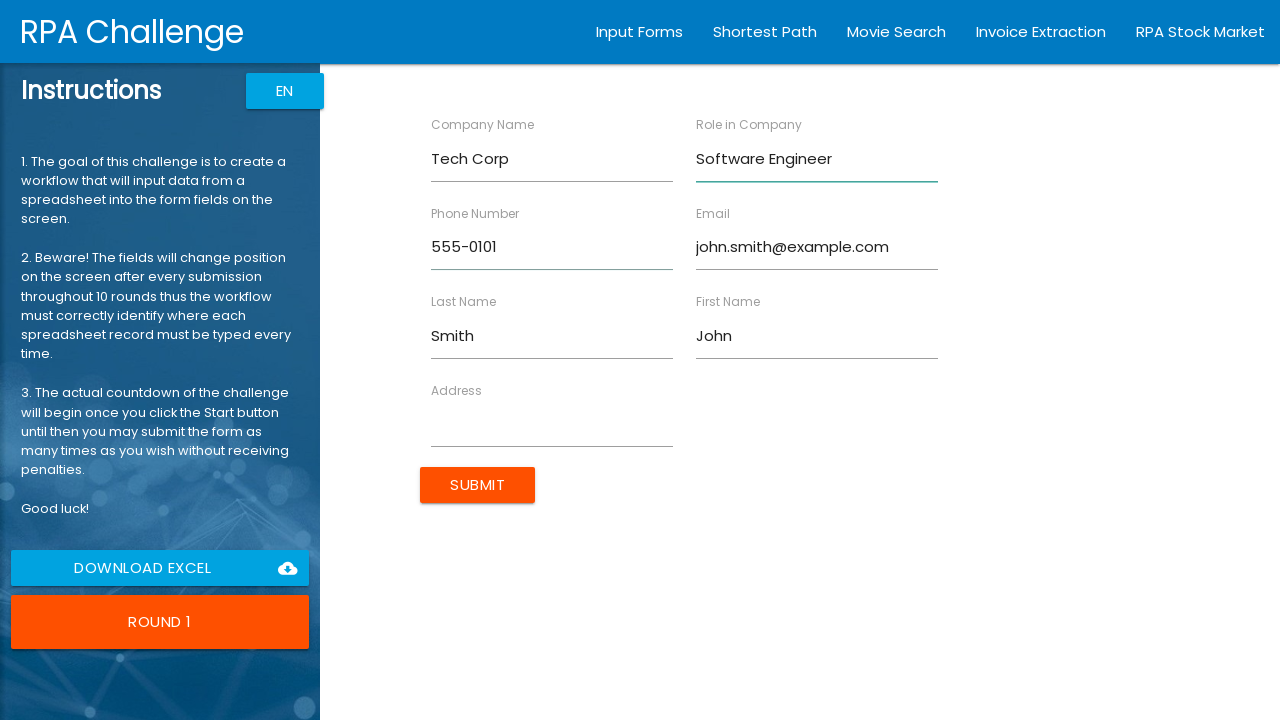

Filled address with '123 Main St, New York, NY 10001' on input[ng-reflect-name='labelAddress']
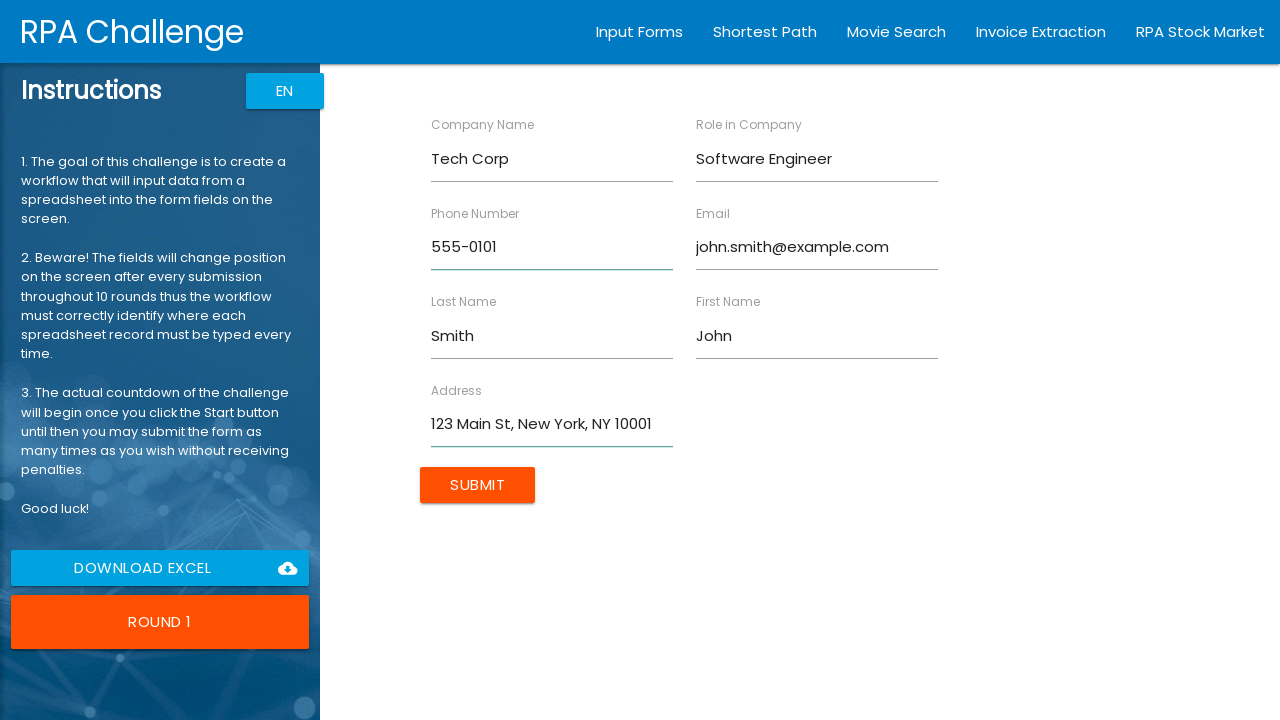

Submitted form for John Smith at (478, 485) on input[type='submit'][value='Submit']
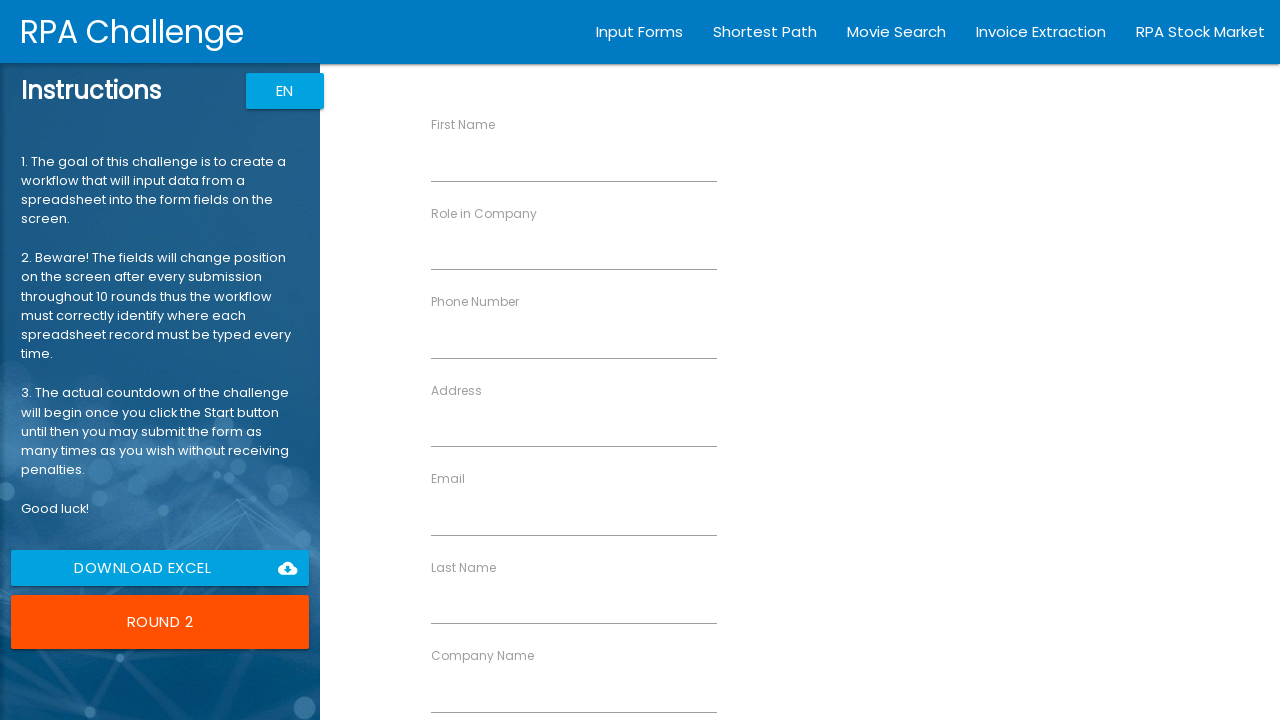

Waited 500ms for form to reset
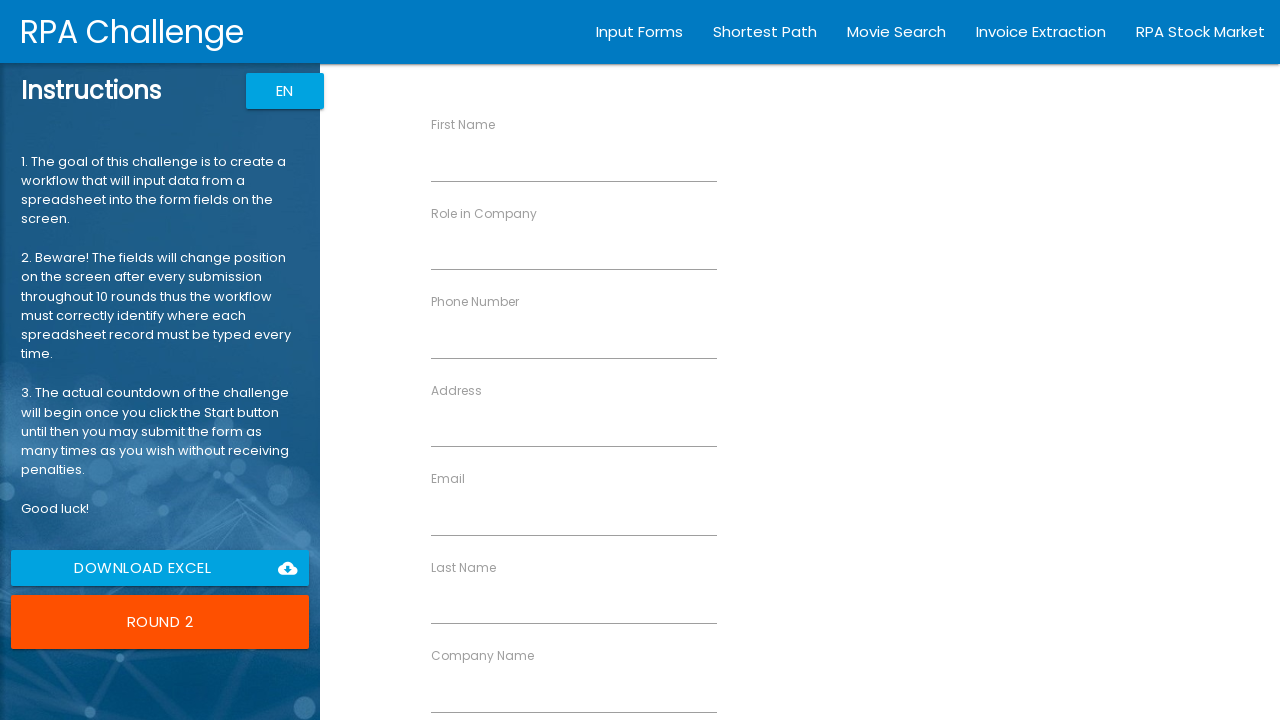

Filled first name with 'Sarah' on input[ng-reflect-name='labelFirstName']
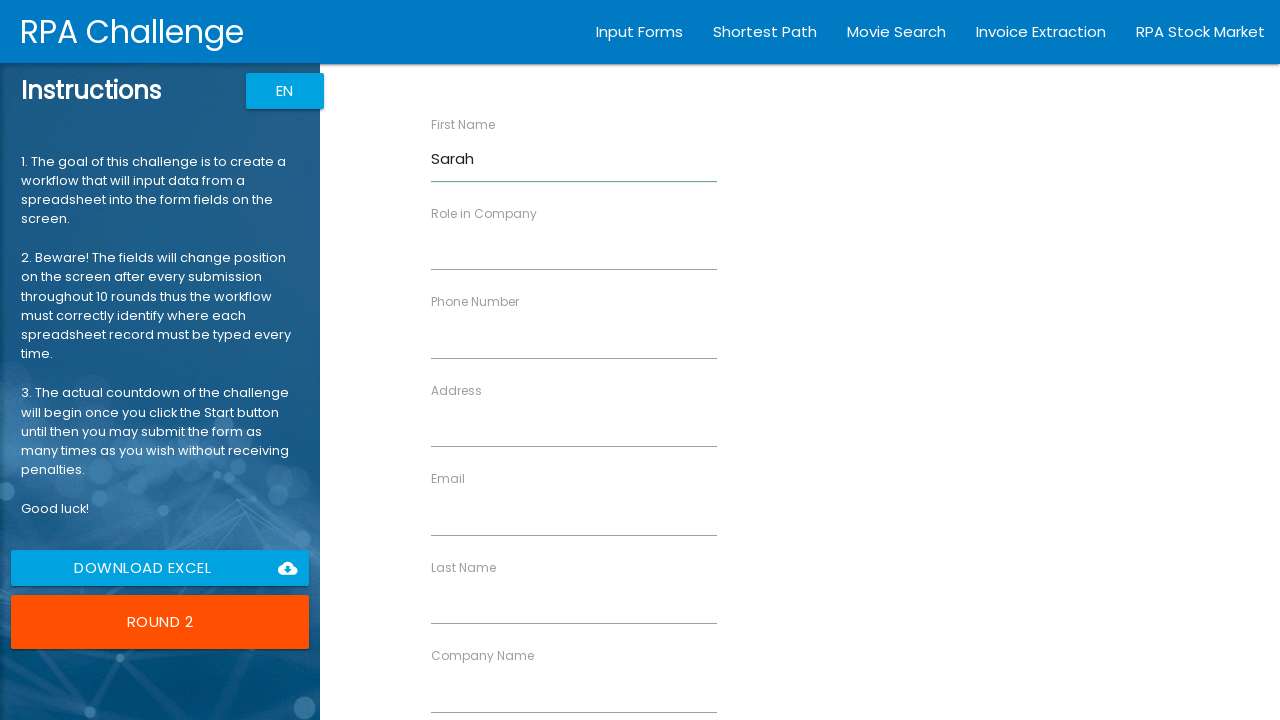

Filled last name with 'Johnson' on input[ng-reflect-name='labelLastName']
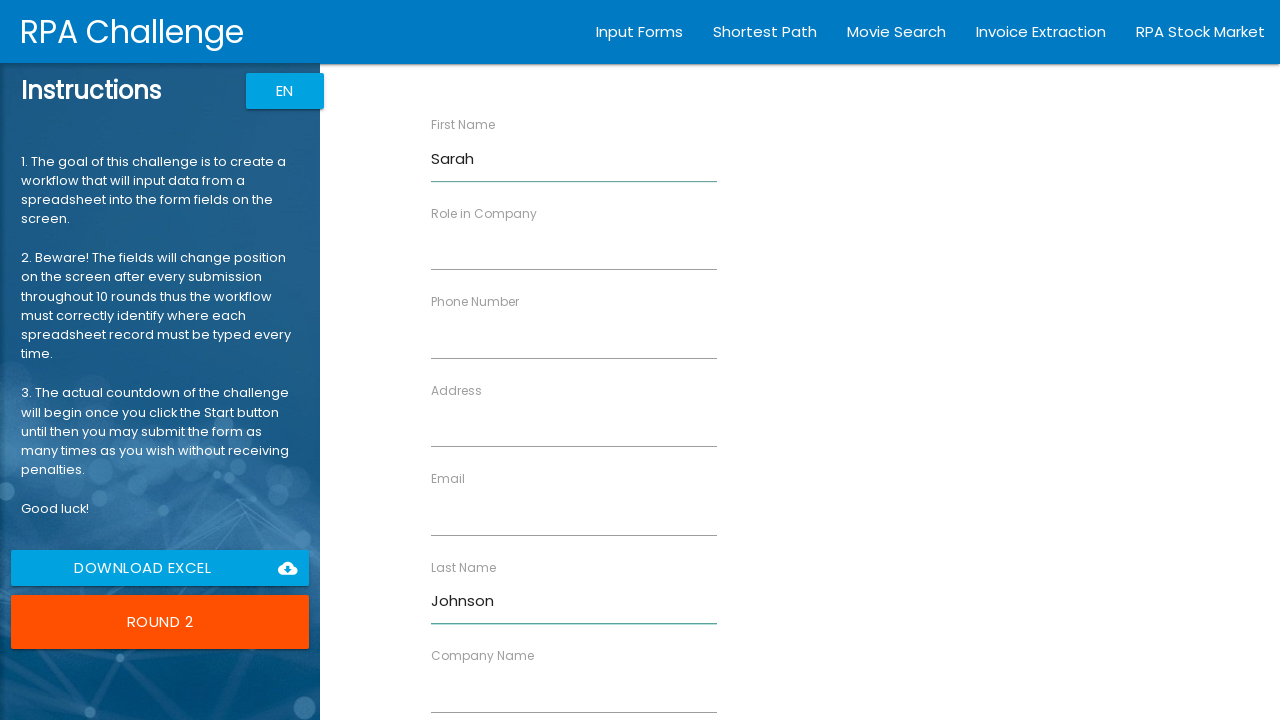

Filled email with 'sarah.j@example.com' on input[ng-reflect-name='labelEmail']
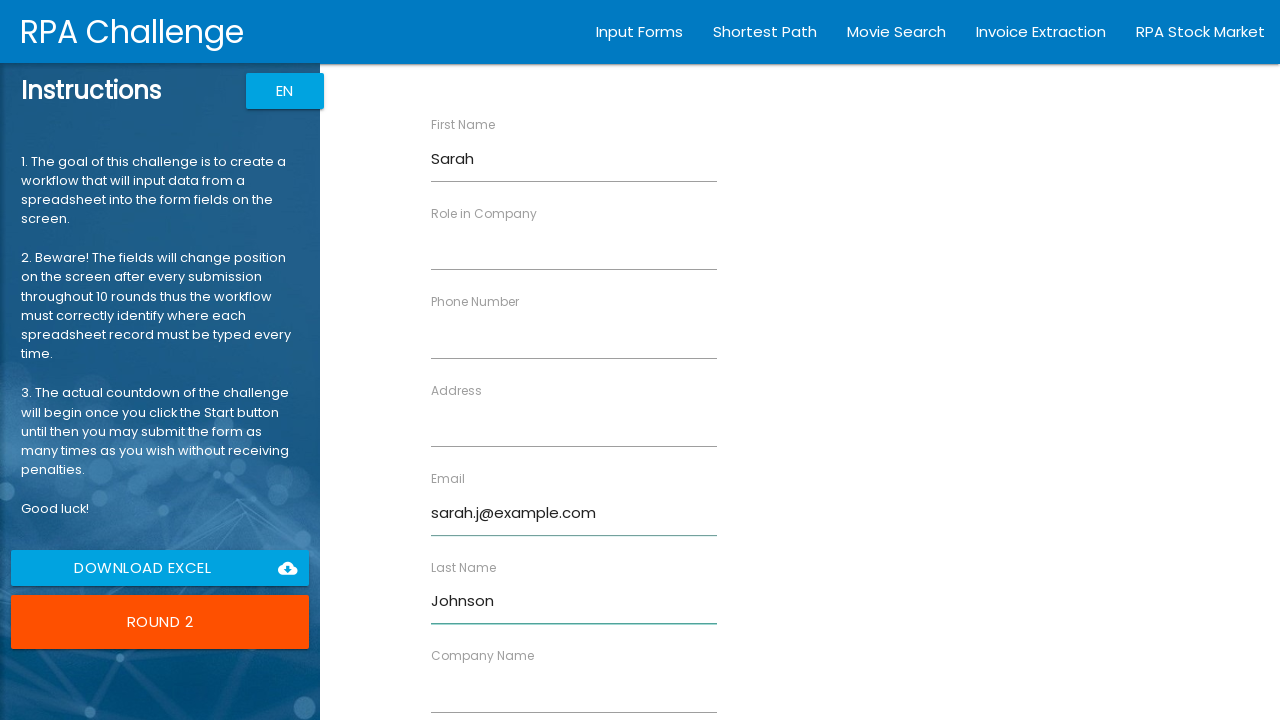

Filled company name with 'Digital Solutions' on input[ng-reflect-name='labelCompanyName']
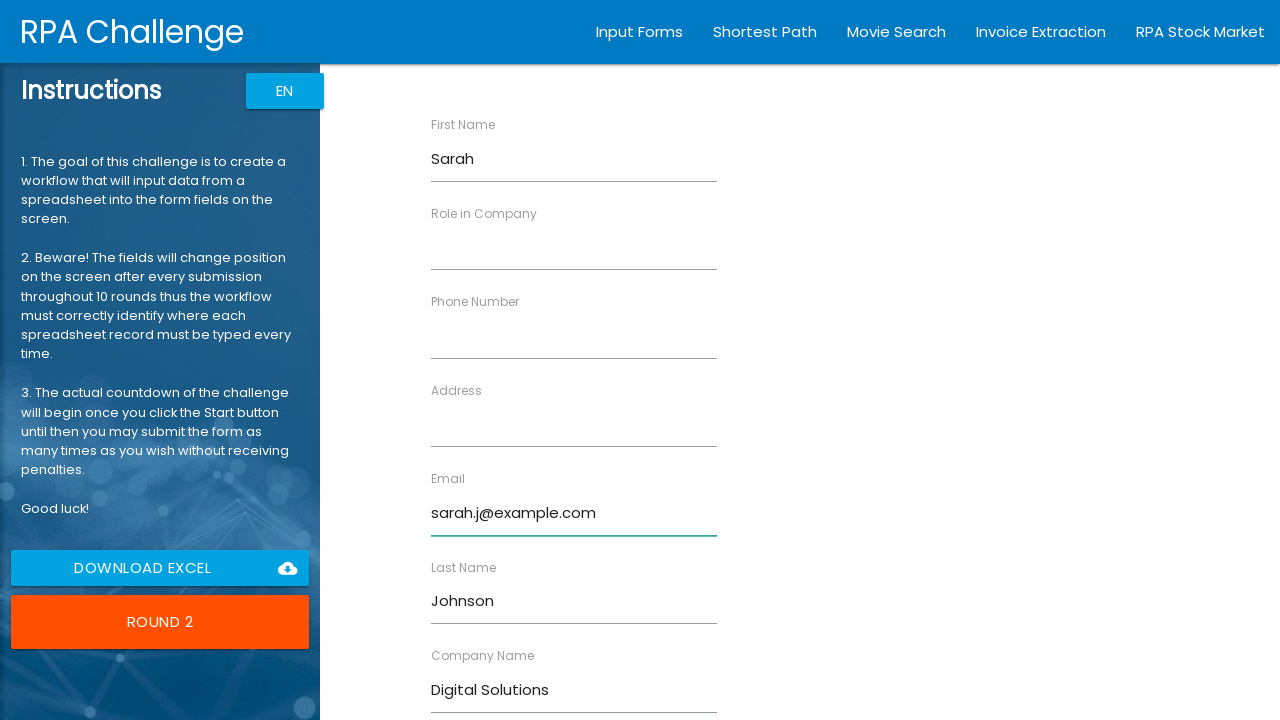

Filled role in company with 'Project Manager' on input[ng-reflect-name='labelRole']
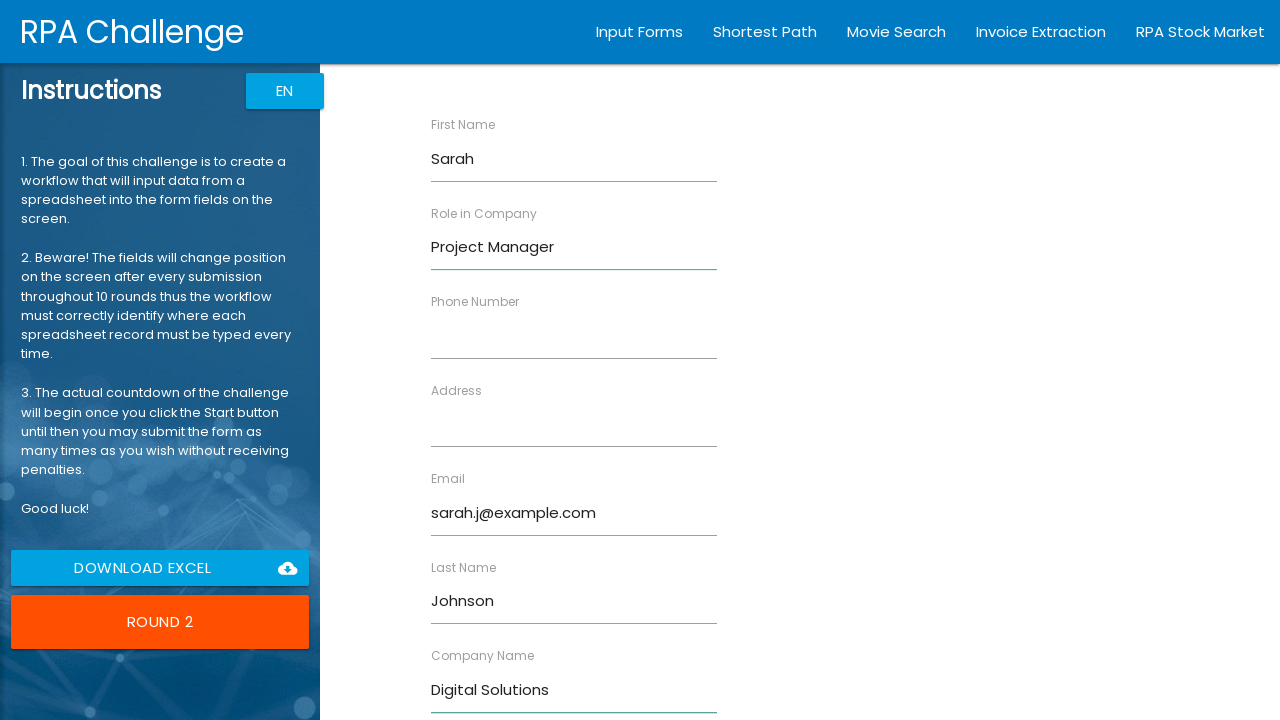

Filled phone number with '555-0102' on input[ng-reflect-name='labelPhone']
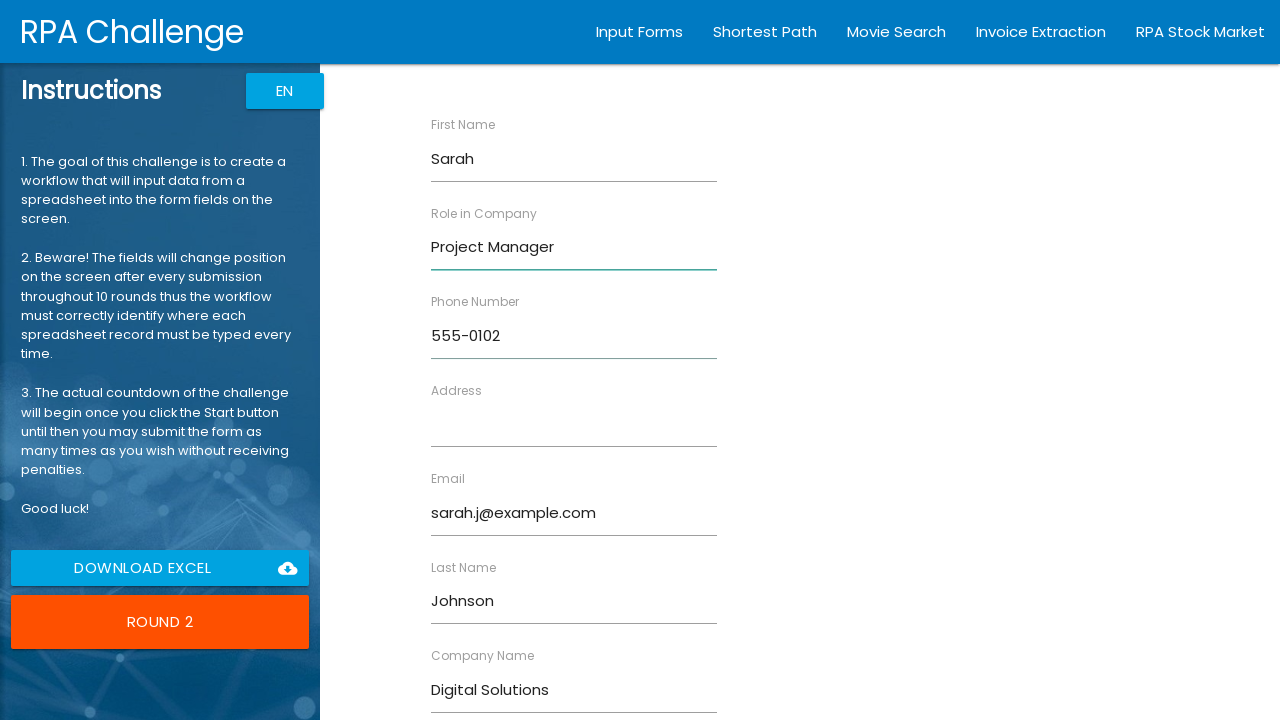

Filled address with '456 Oak Ave, Los Angeles, CA 90001' on input[ng-reflect-name='labelAddress']
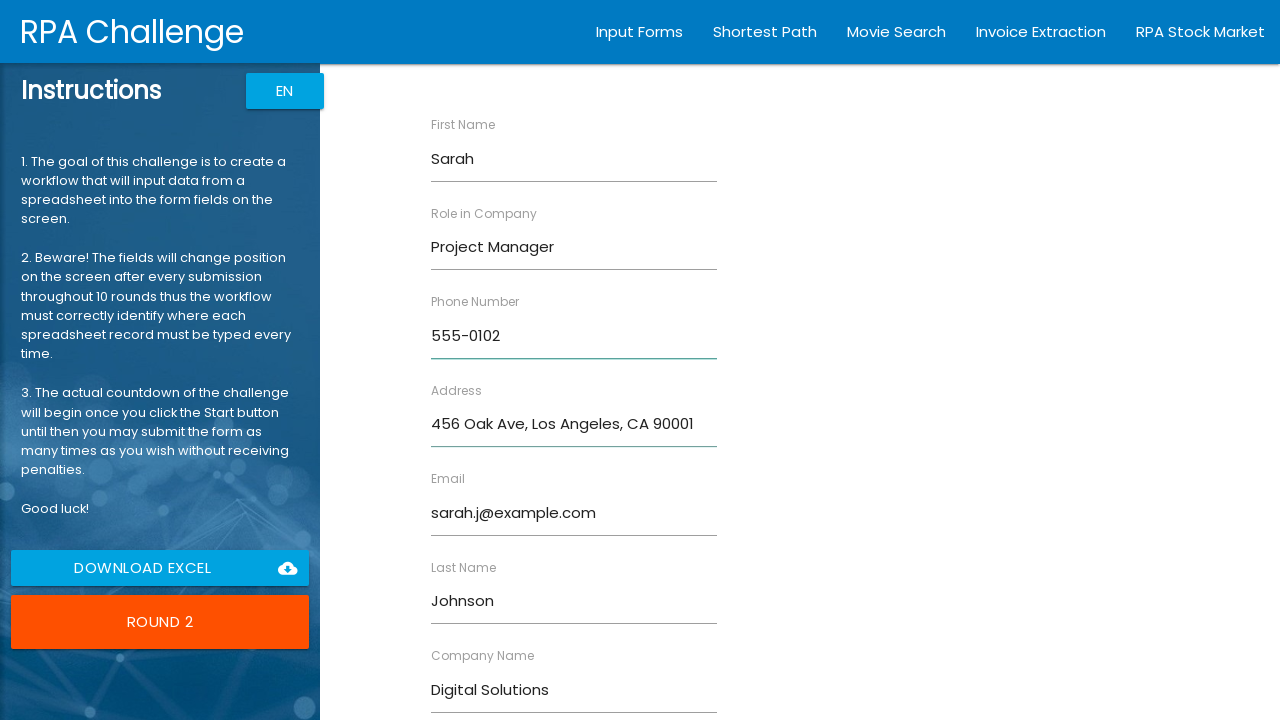

Submitted form for Sarah Johnson at (478, 688) on input[type='submit'][value='Submit']
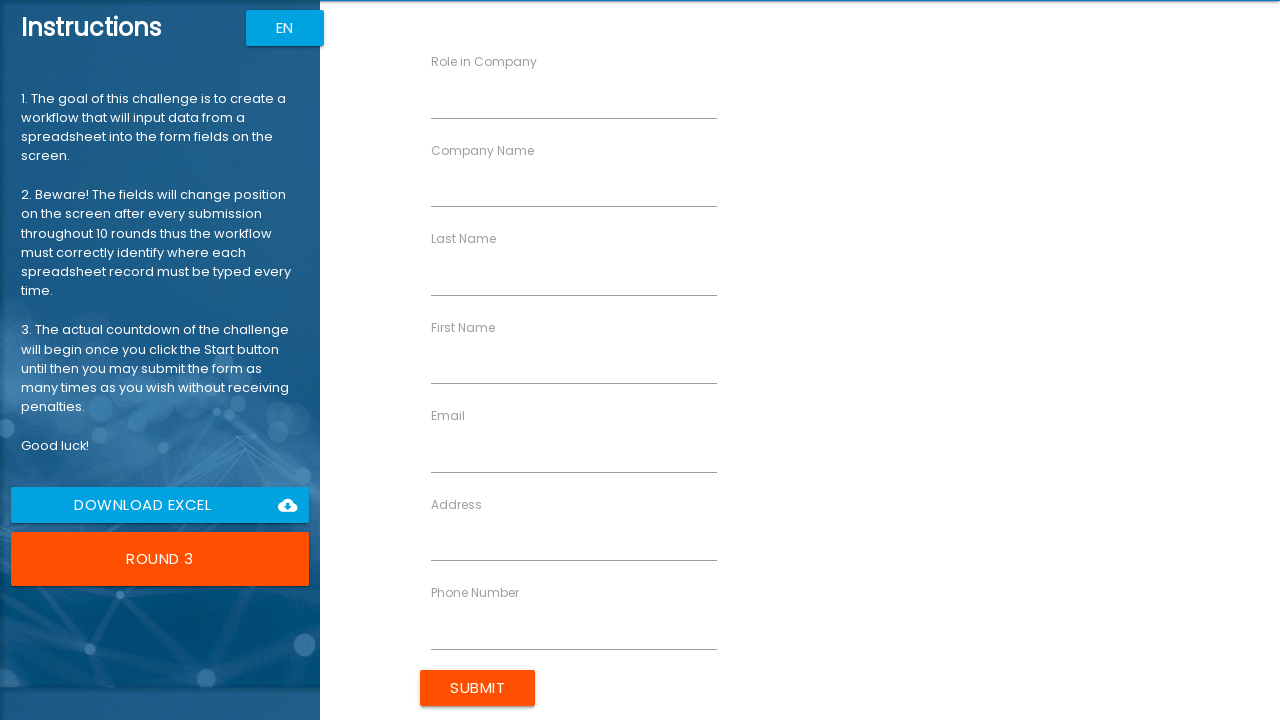

Waited 500ms for form to reset
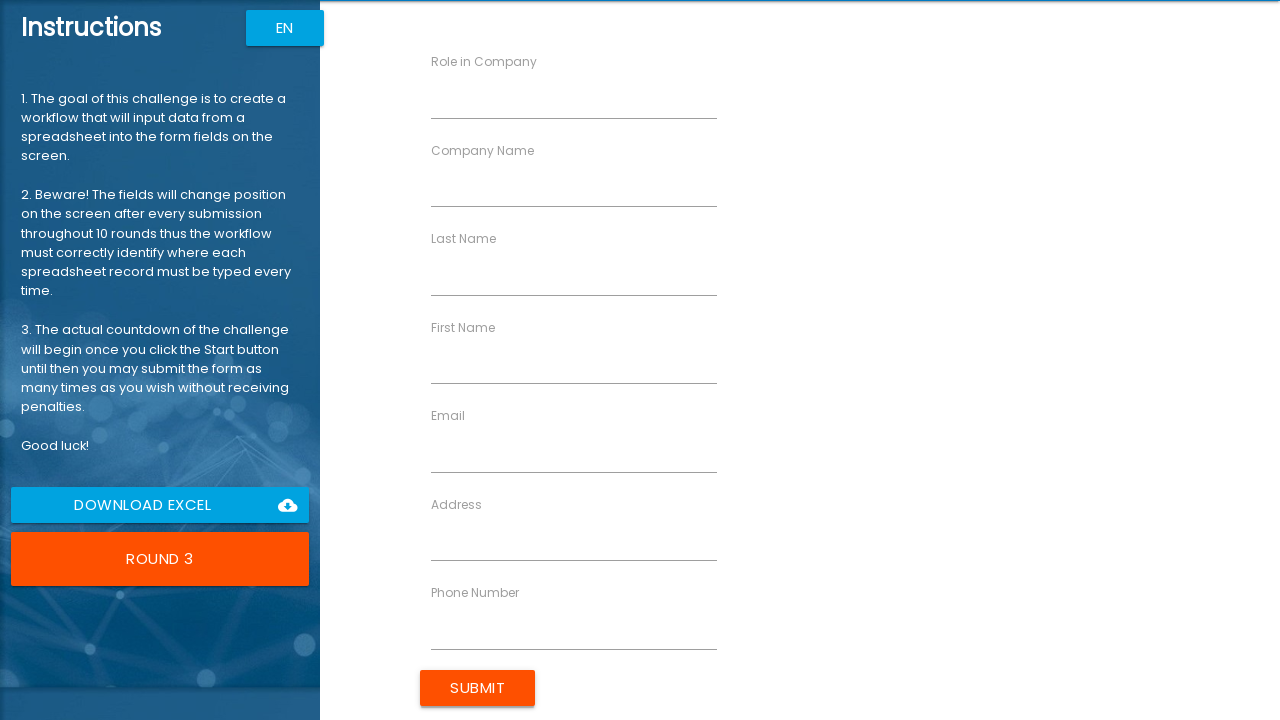

Filled first name with 'Michael' on input[ng-reflect-name='labelFirstName']
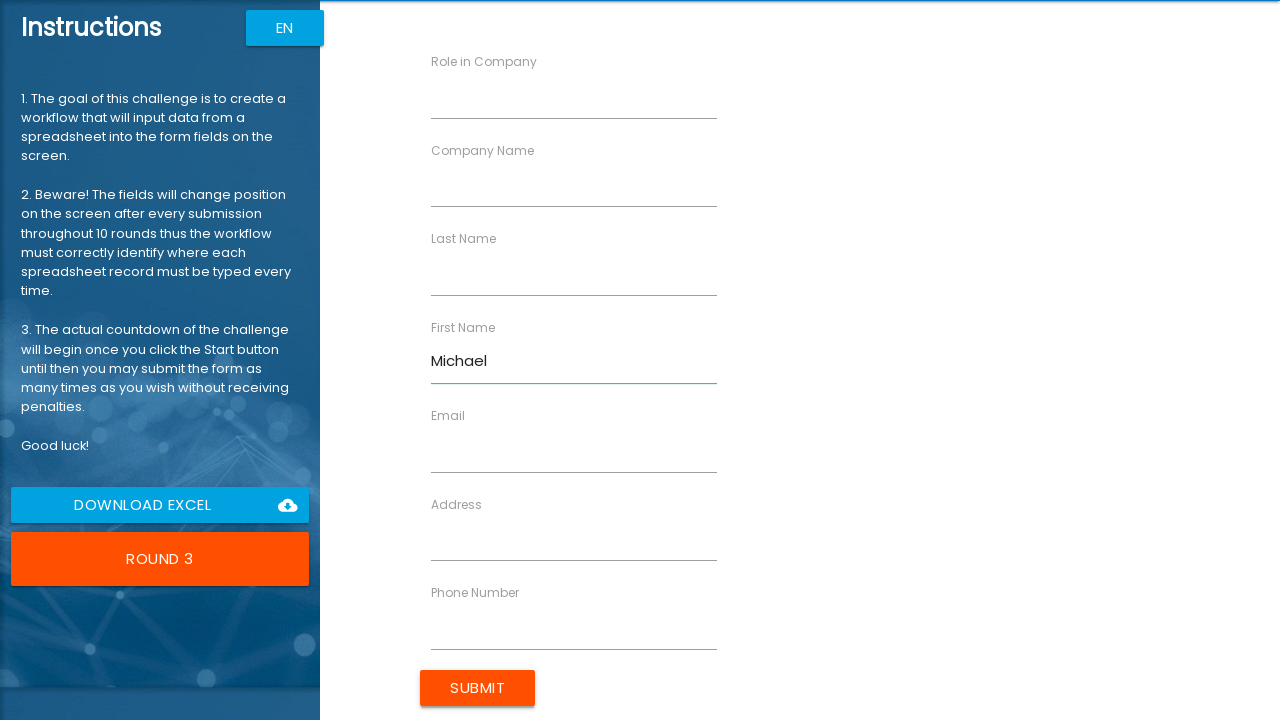

Filled last name with 'Brown' on input[ng-reflect-name='labelLastName']
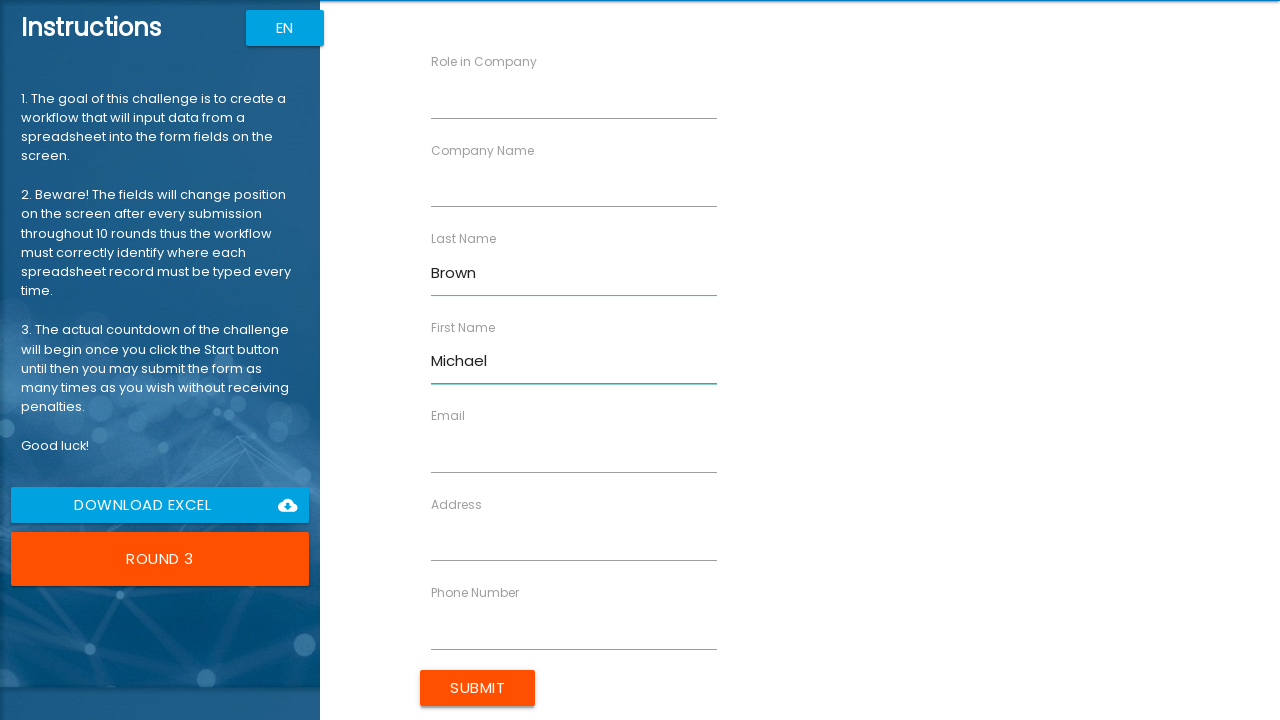

Filled email with 'mbrown@example.com' on input[ng-reflect-name='labelEmail']
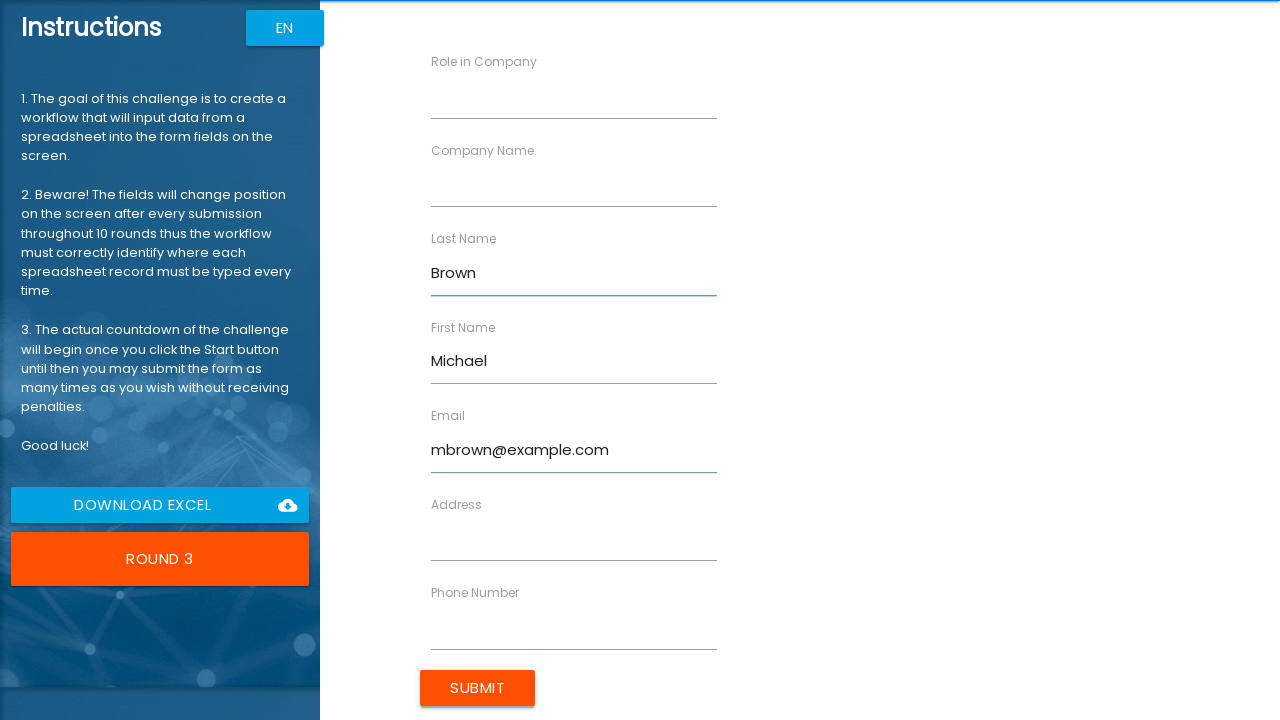

Filled company name with 'Innovation Labs' on input[ng-reflect-name='labelCompanyName']
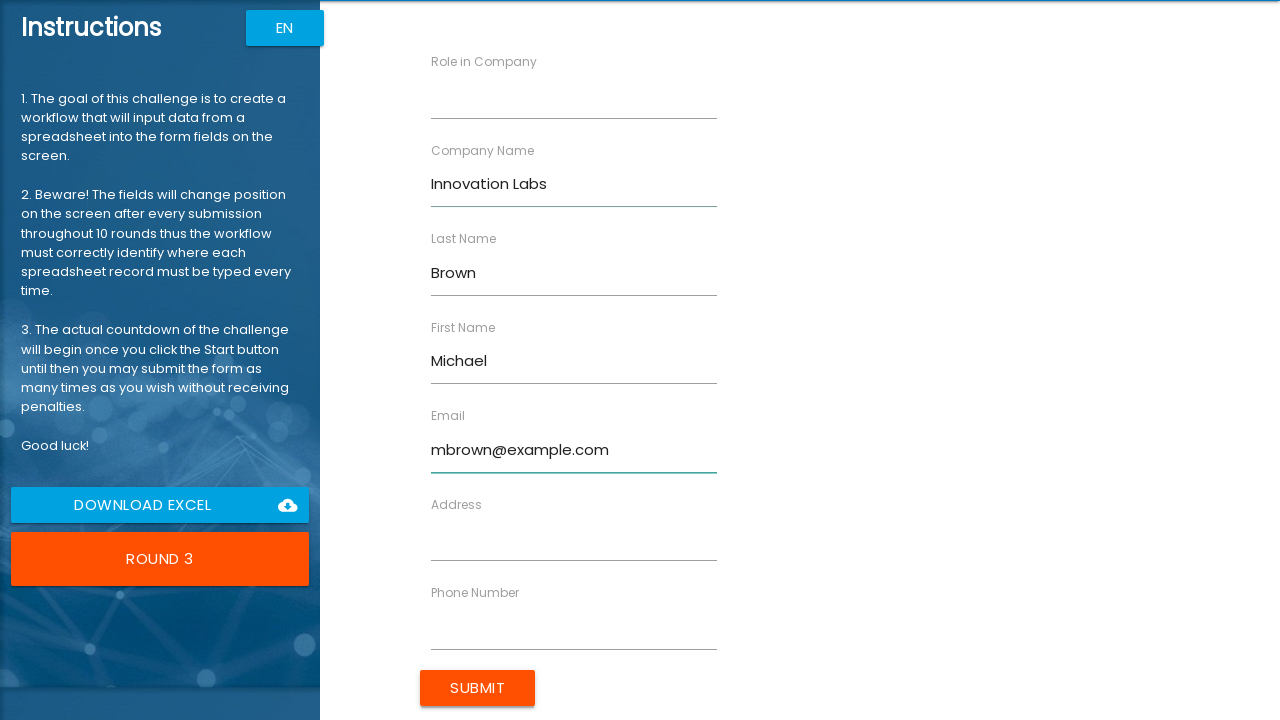

Filled role in company with 'Data Analyst' on input[ng-reflect-name='labelRole']
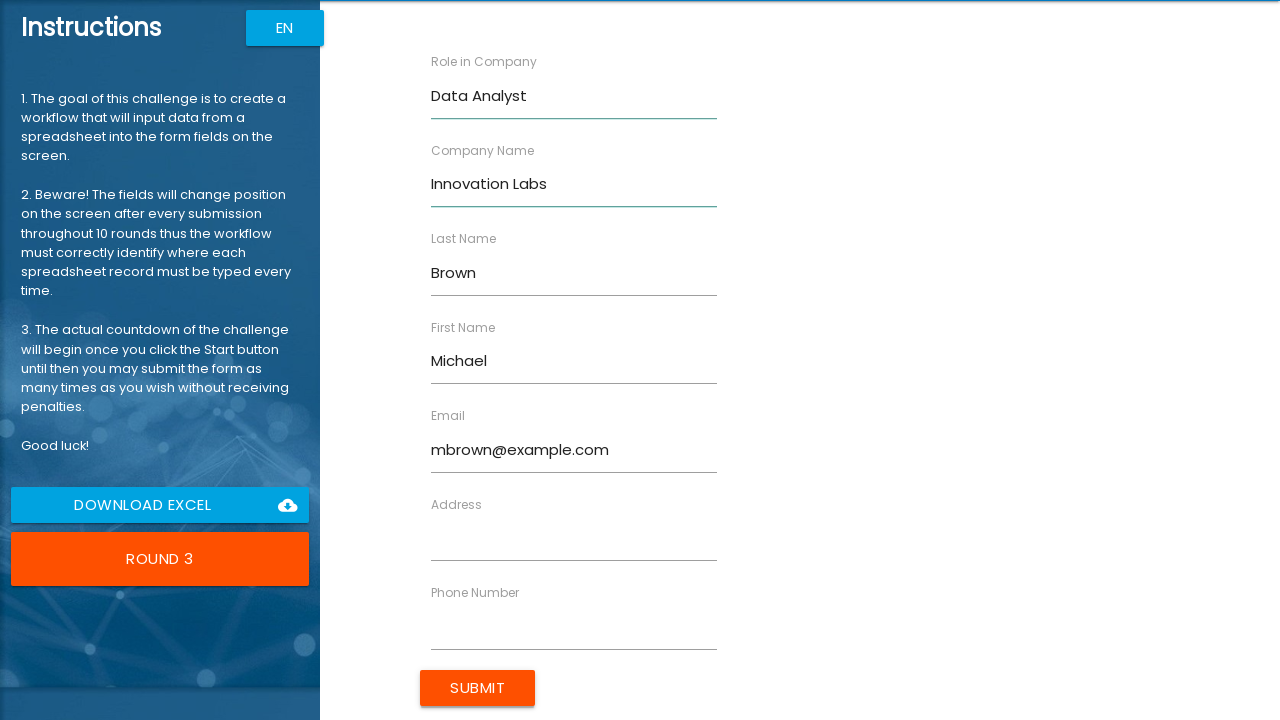

Filled phone number with '555-0103' on input[ng-reflect-name='labelPhone']
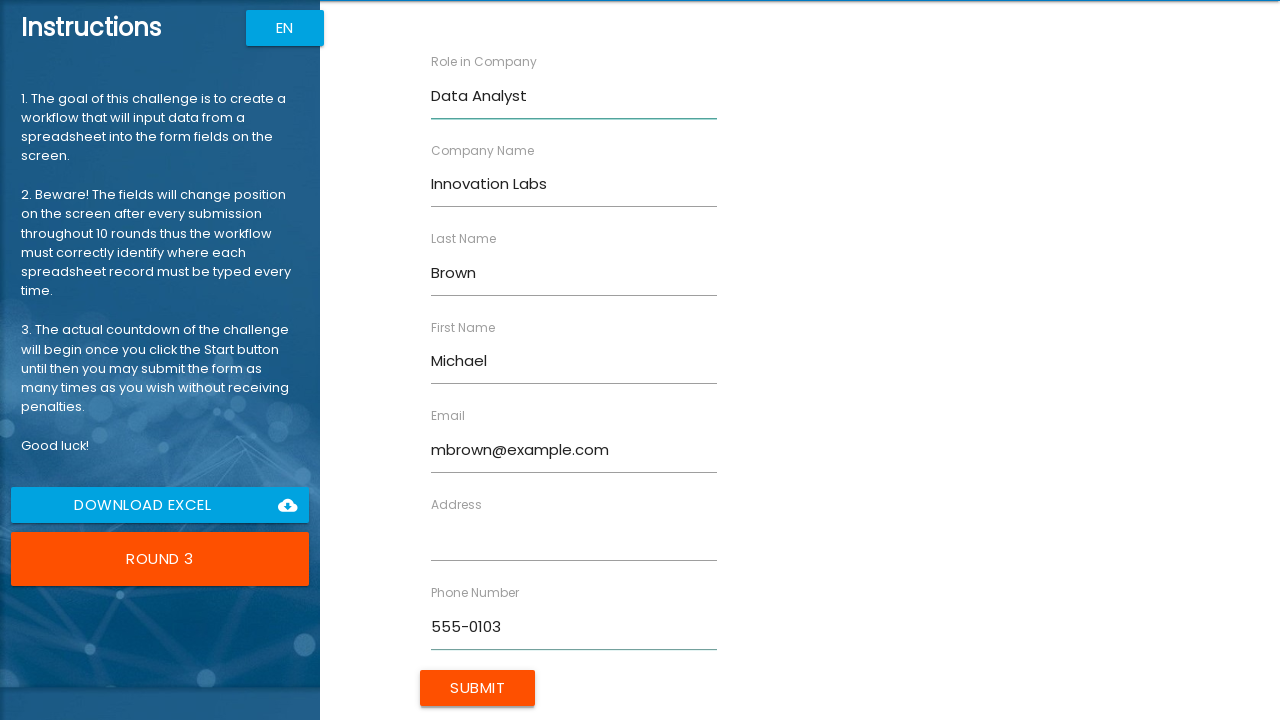

Filled address with '789 Pine Rd, Chicago, IL 60601' on input[ng-reflect-name='labelAddress']
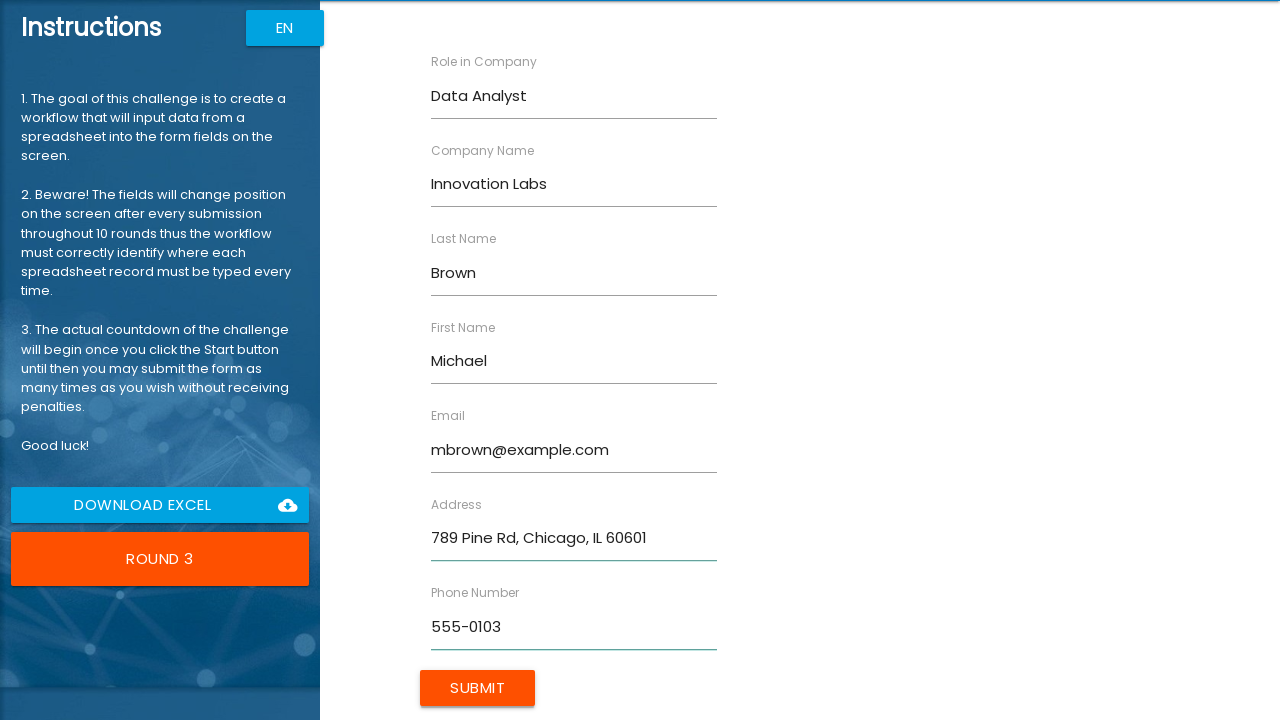

Submitted form for Michael Brown at (478, 688) on input[type='submit'][value='Submit']
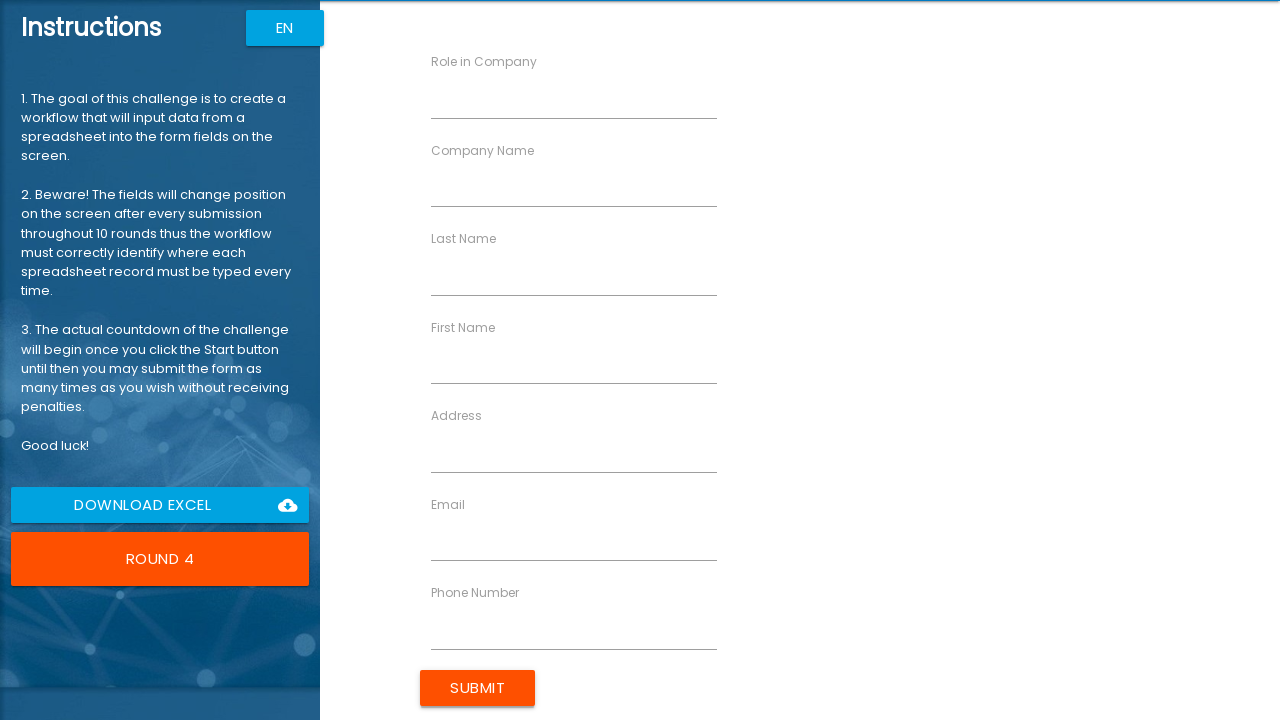

Waited 500ms for form to reset
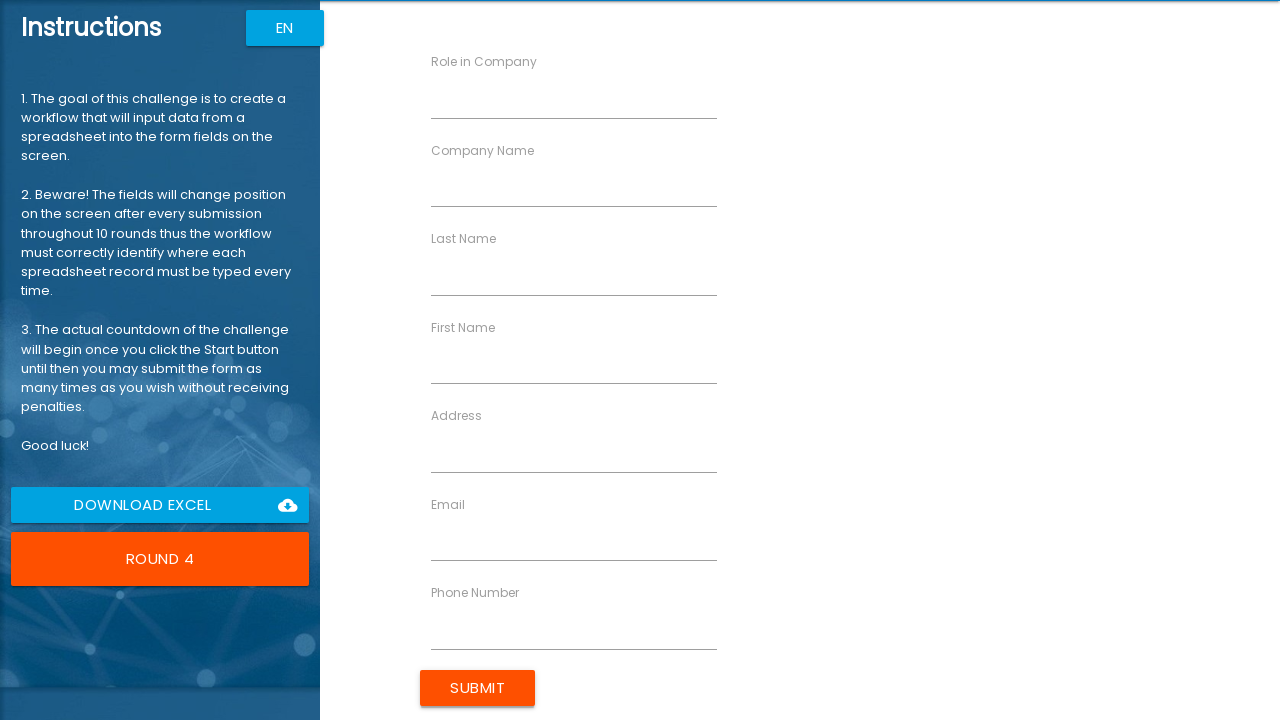

Filled first name with 'Emily' on input[ng-reflect-name='labelFirstName']
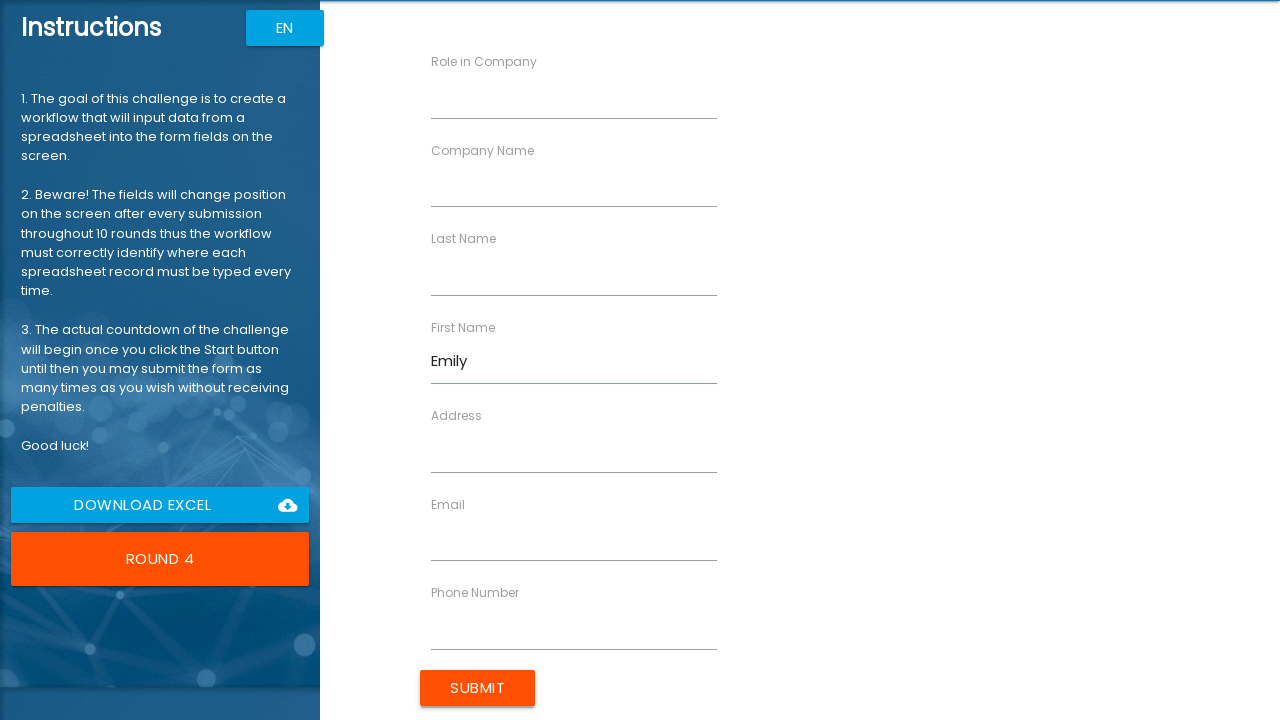

Filled last name with 'Davis' on input[ng-reflect-name='labelLastName']
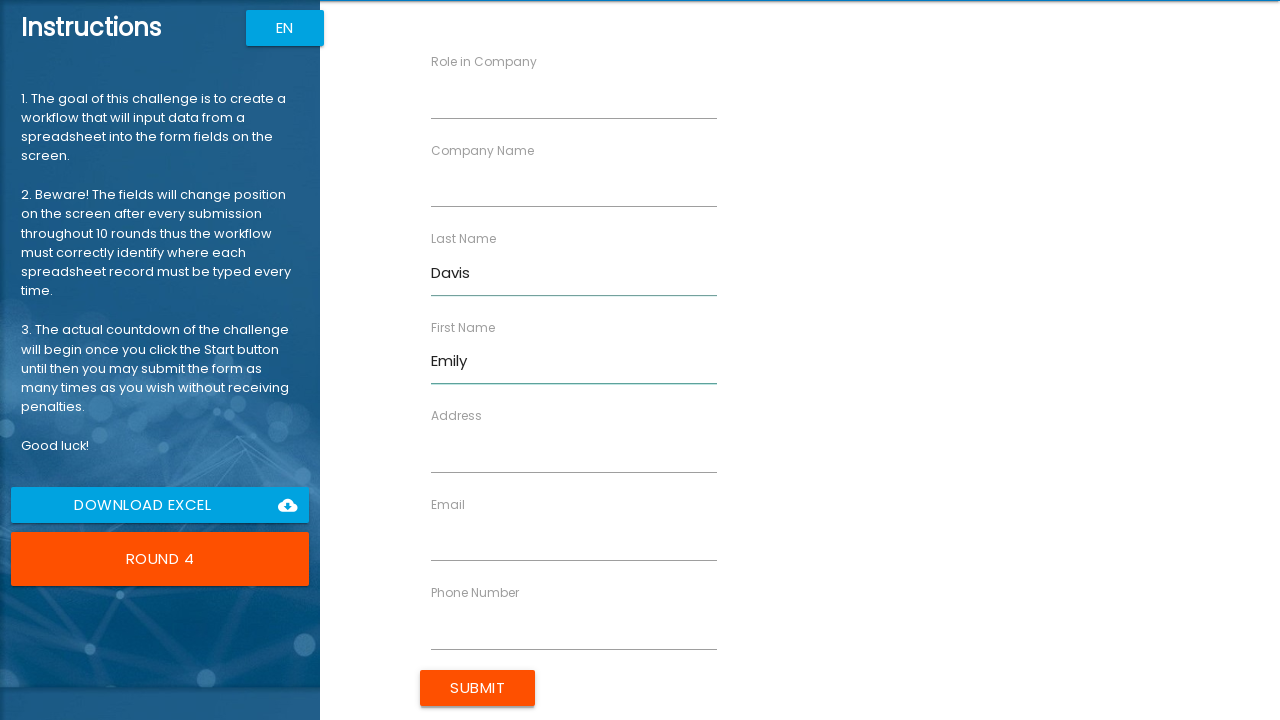

Filled email with 'emily.davis@example.com' on input[ng-reflect-name='labelEmail']
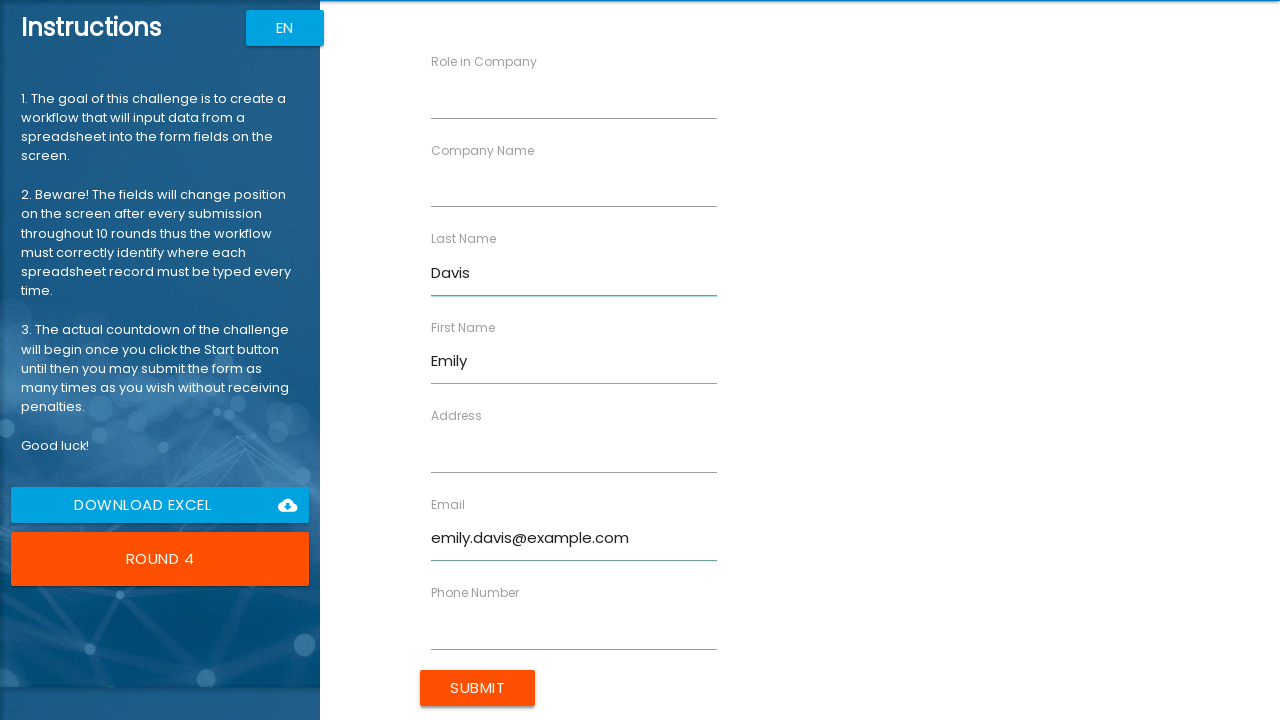

Filled company name with 'Cloud Systems' on input[ng-reflect-name='labelCompanyName']
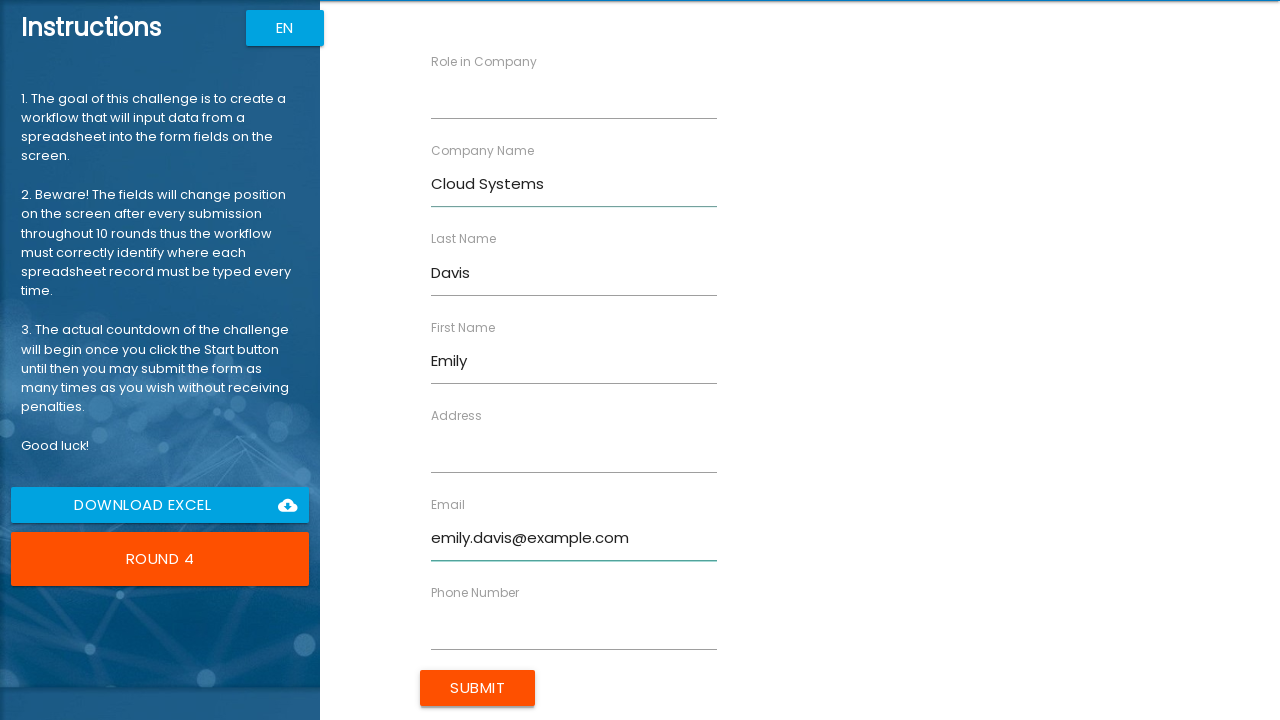

Filled role in company with 'DevOps Engineer' on input[ng-reflect-name='labelRole']
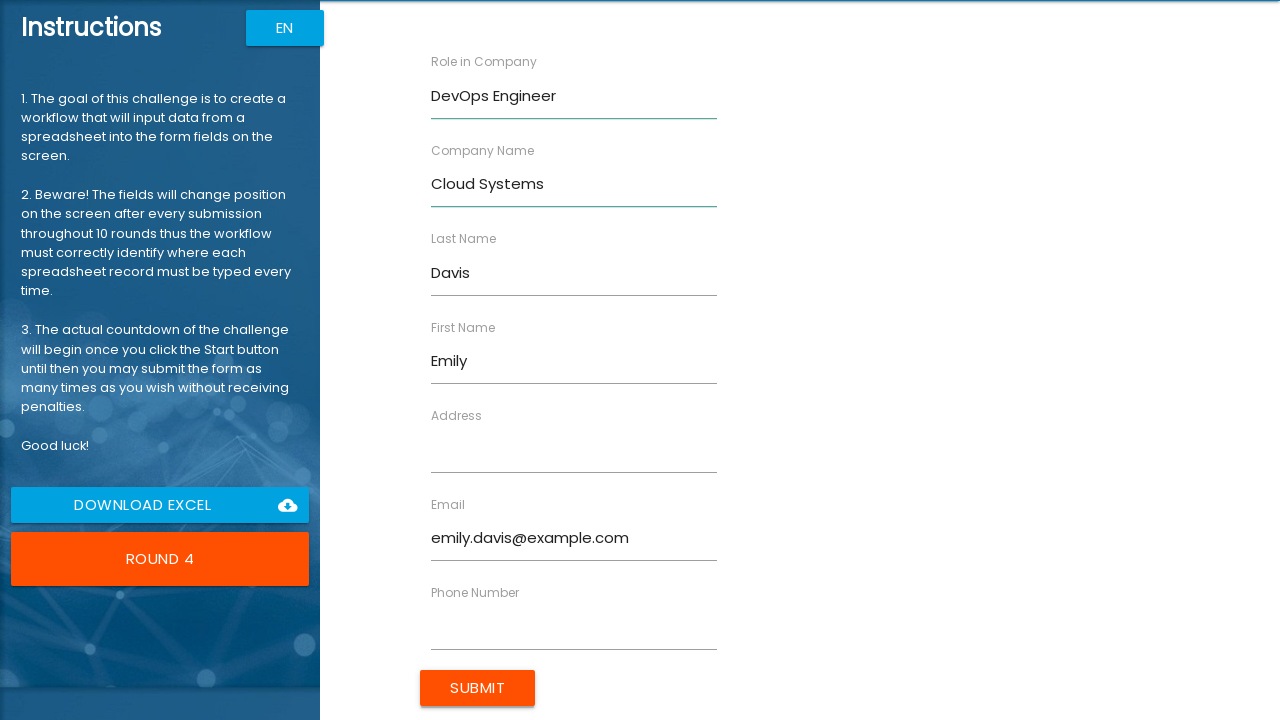

Filled phone number with '555-0104' on input[ng-reflect-name='labelPhone']
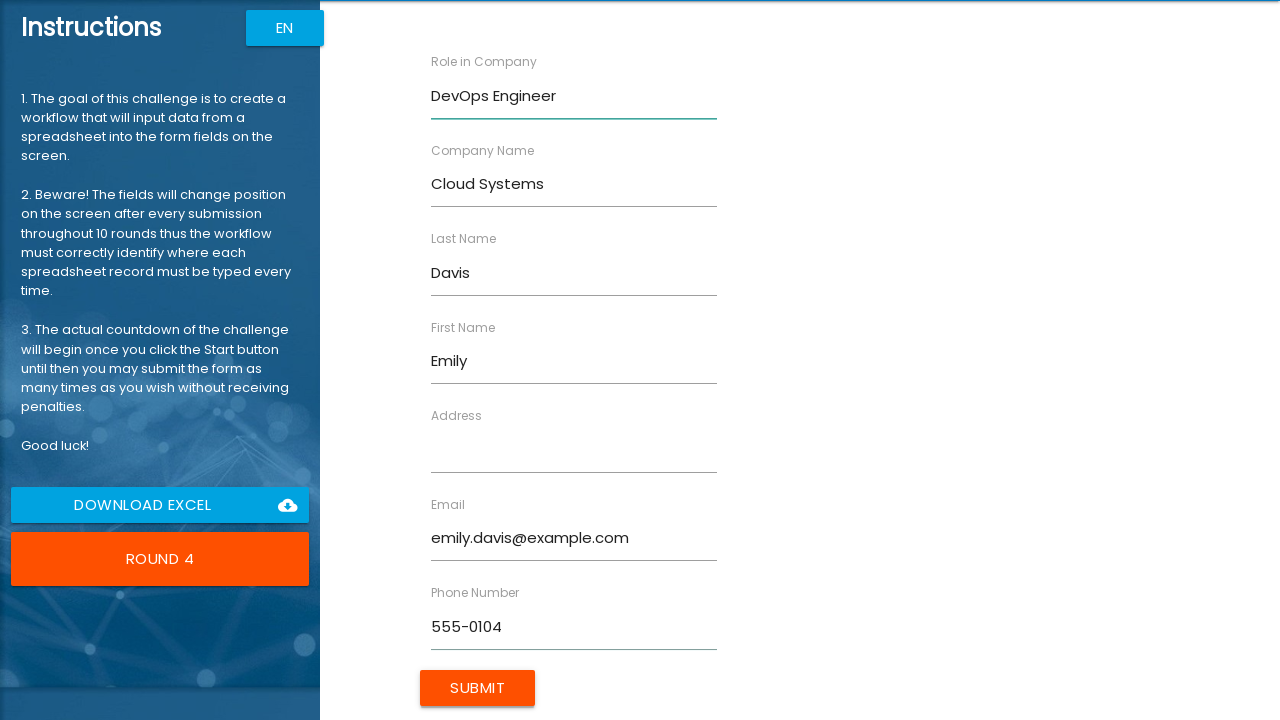

Filled address with '321 Elm St, Houston, TX 77001' on input[ng-reflect-name='labelAddress']
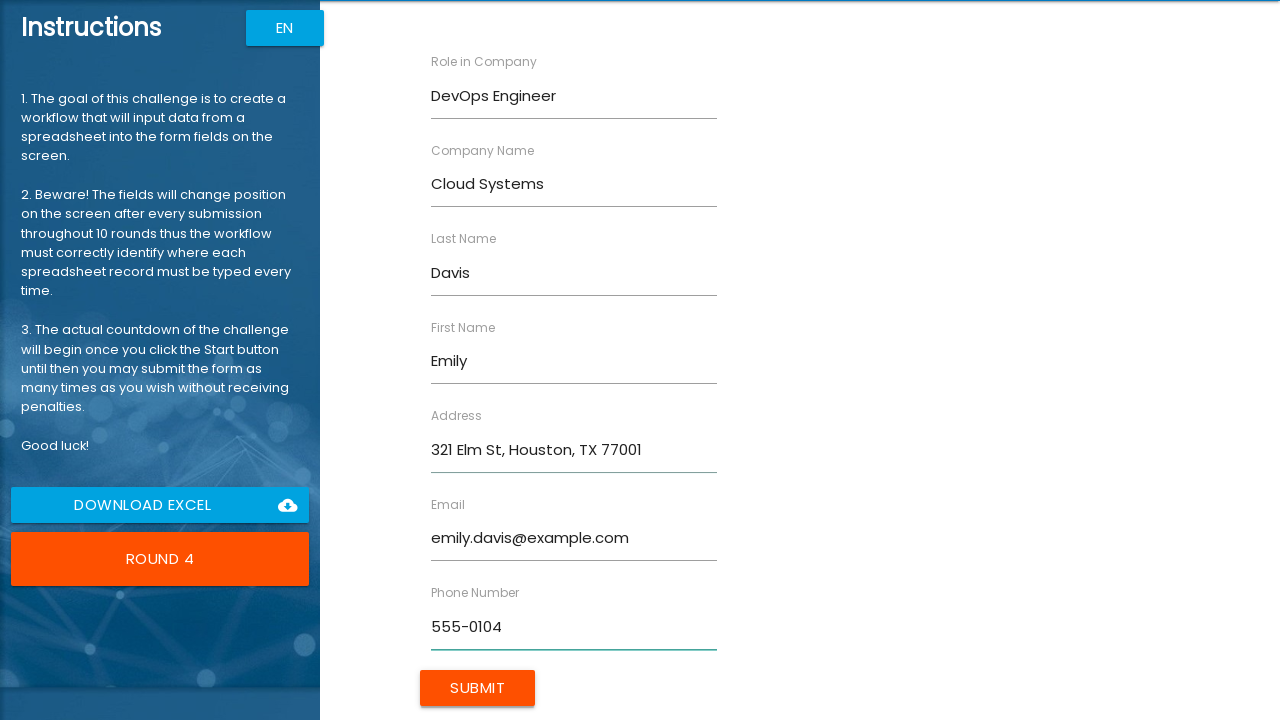

Submitted form for Emily Davis at (478, 688) on input[type='submit'][value='Submit']
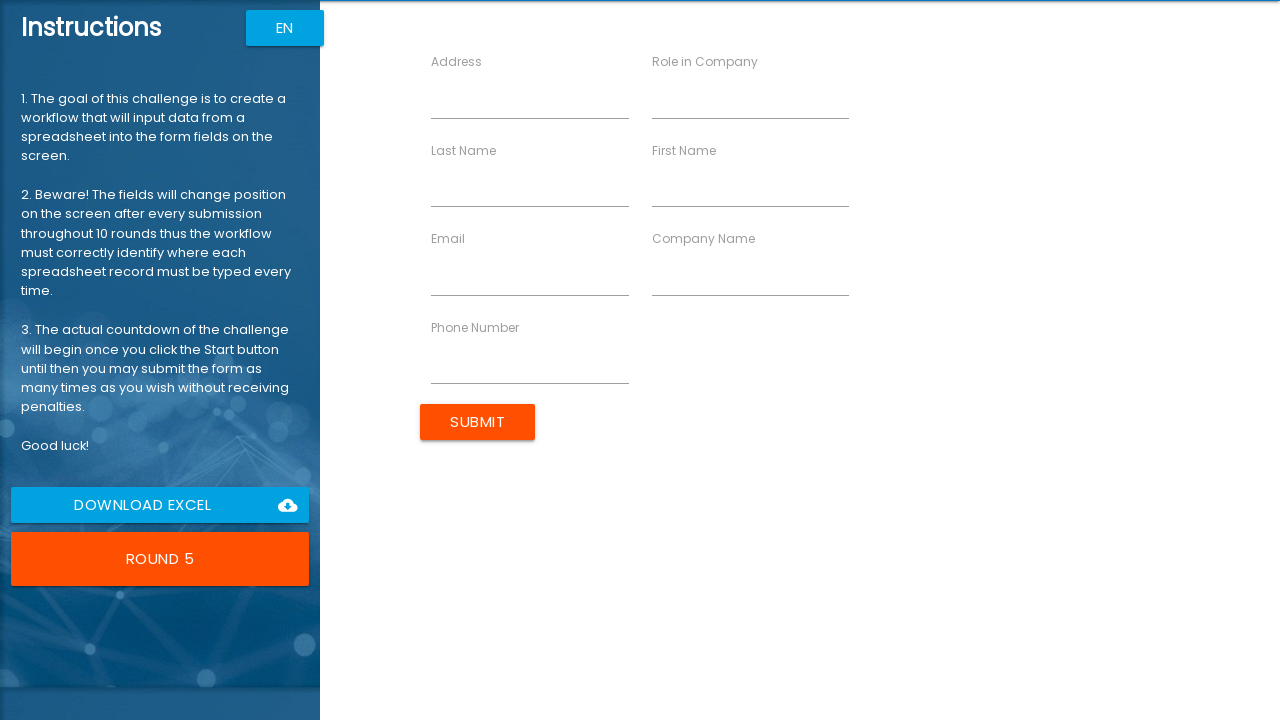

Waited 500ms for form to reset
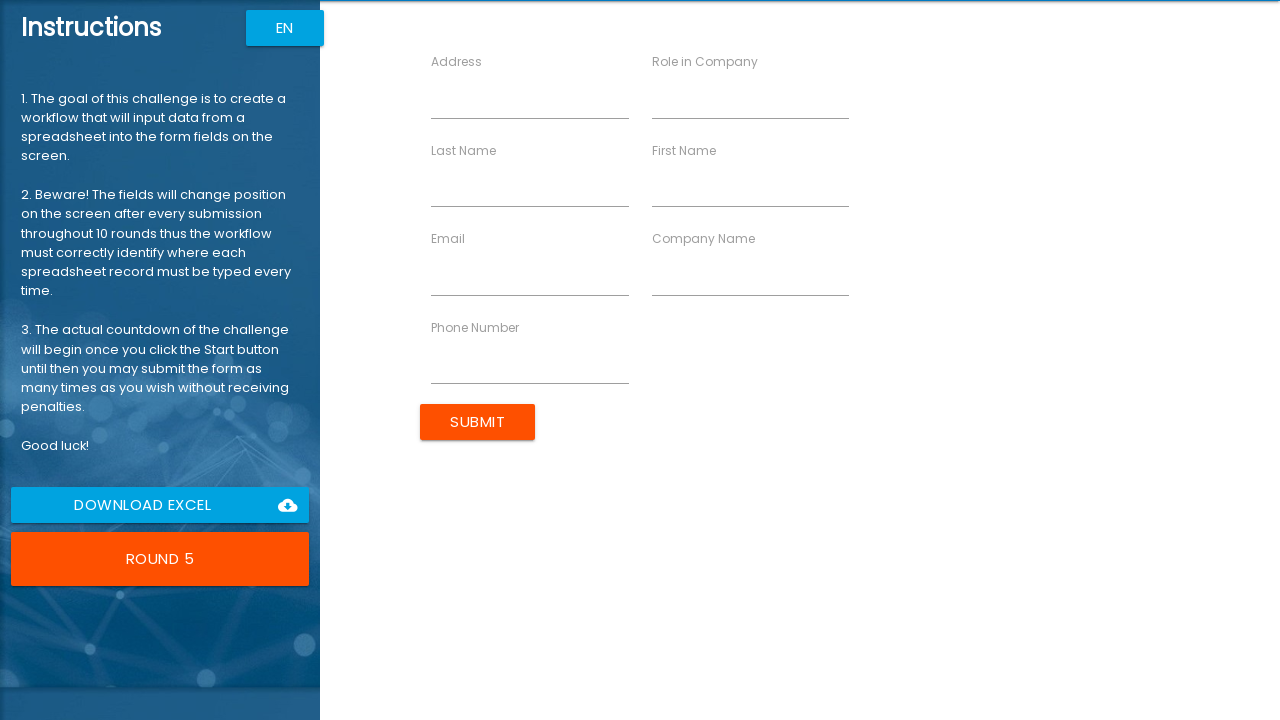

Filled first name with 'Robert' on input[ng-reflect-name='labelFirstName']
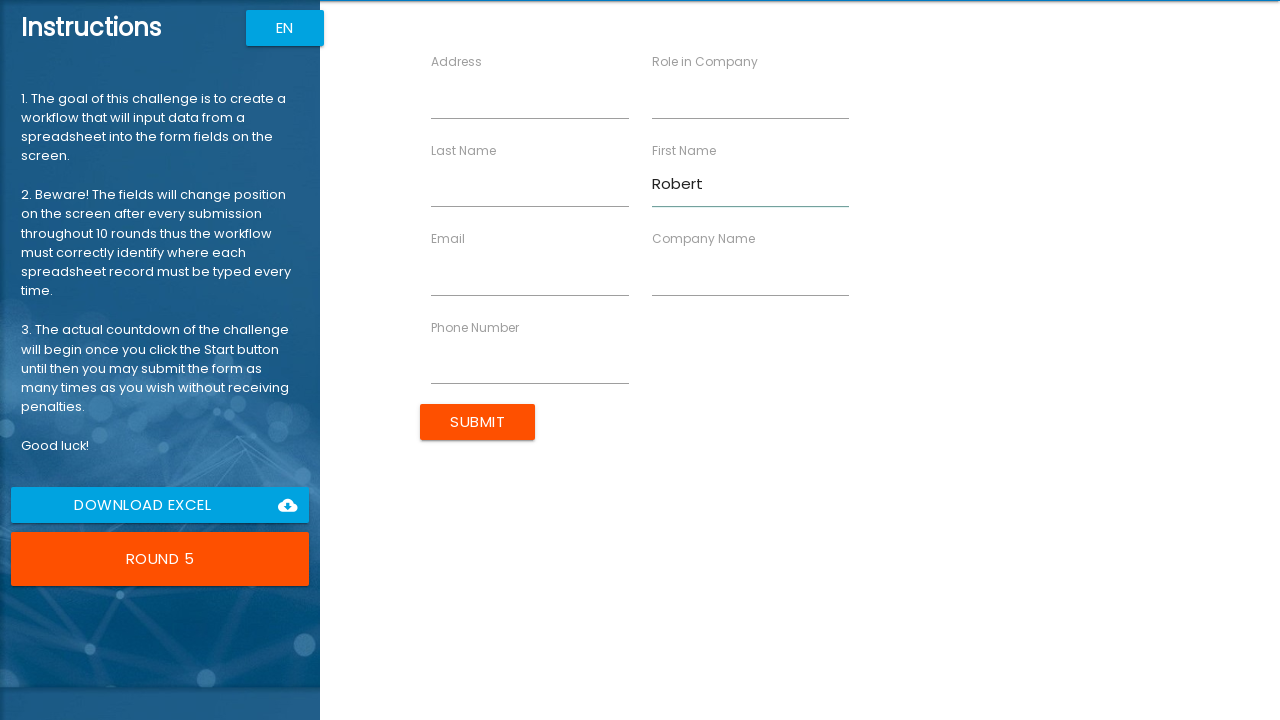

Filled last name with 'Wilson' on input[ng-reflect-name='labelLastName']
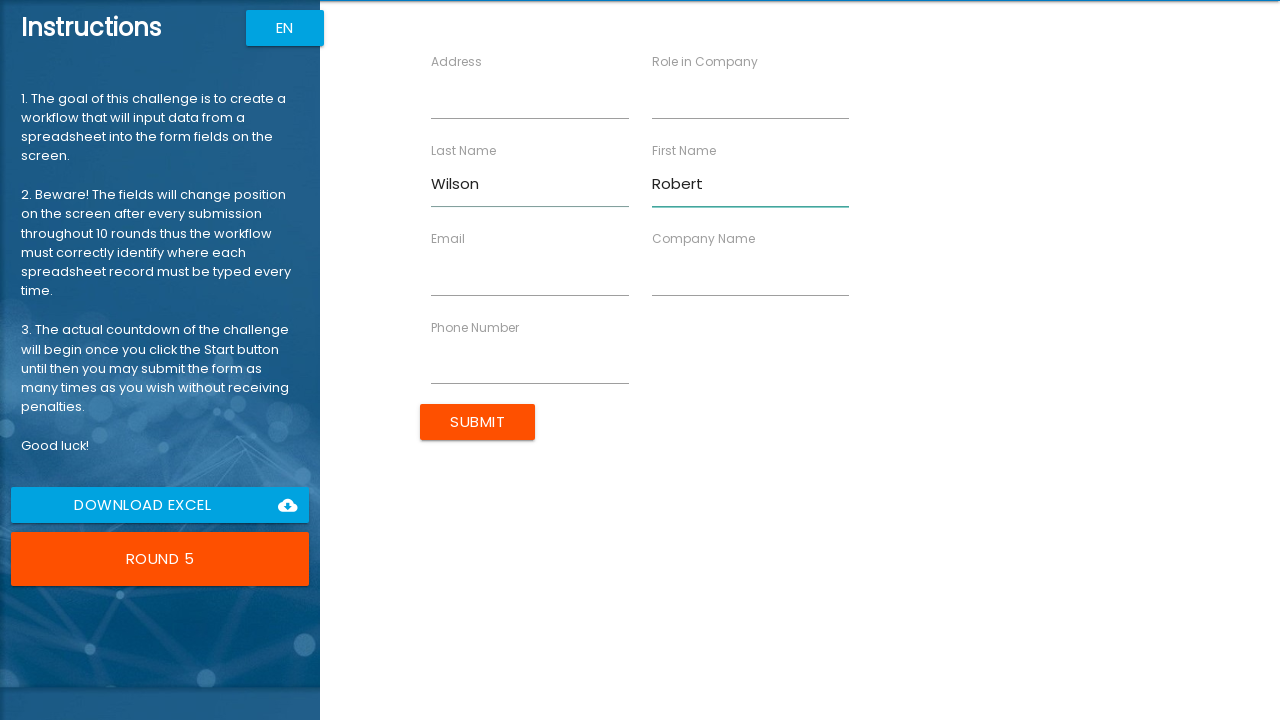

Filled email with 'rwilson@example.com' on input[ng-reflect-name='labelEmail']
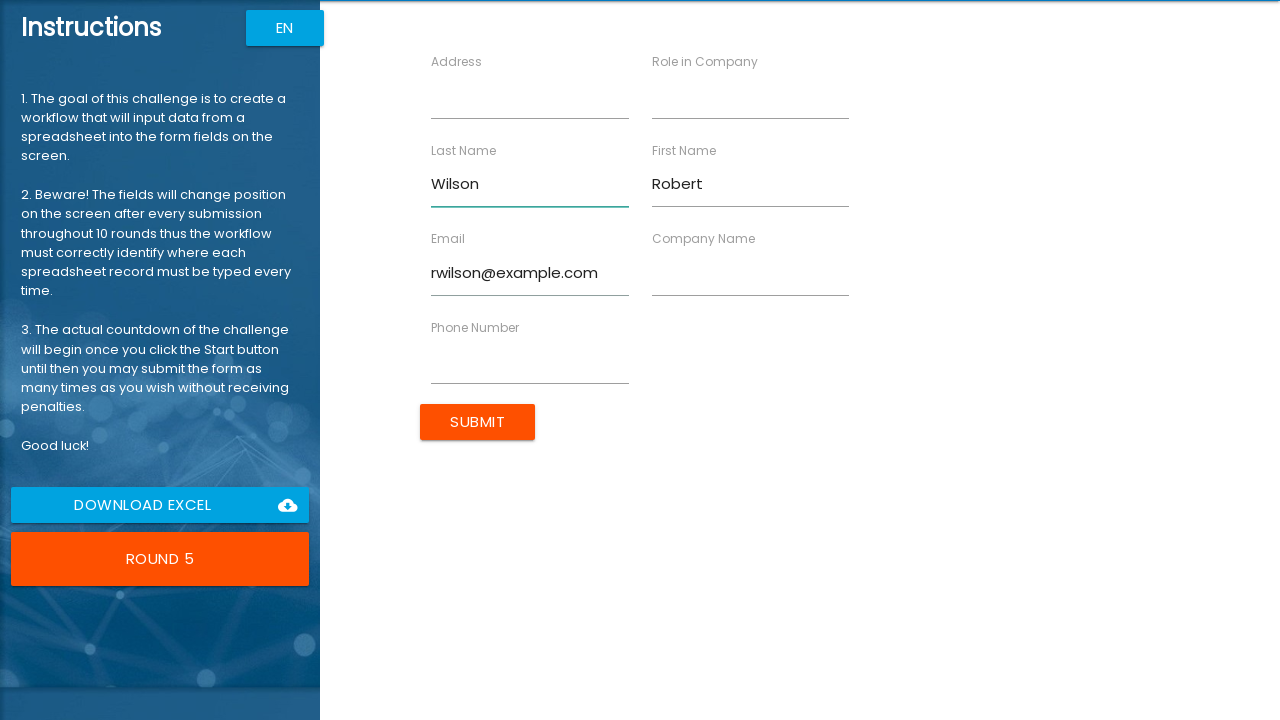

Filled company name with 'Future Tech' on input[ng-reflect-name='labelCompanyName']
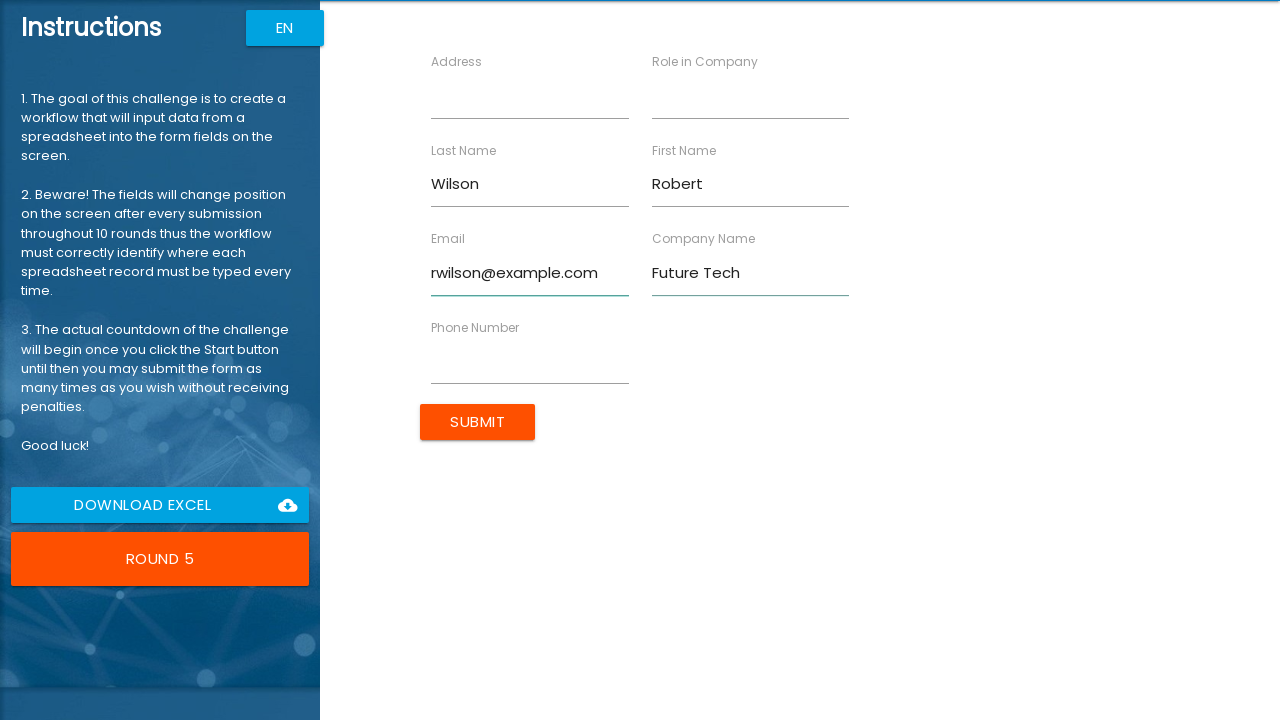

Filled role in company with 'QA Lead' on input[ng-reflect-name='labelRole']
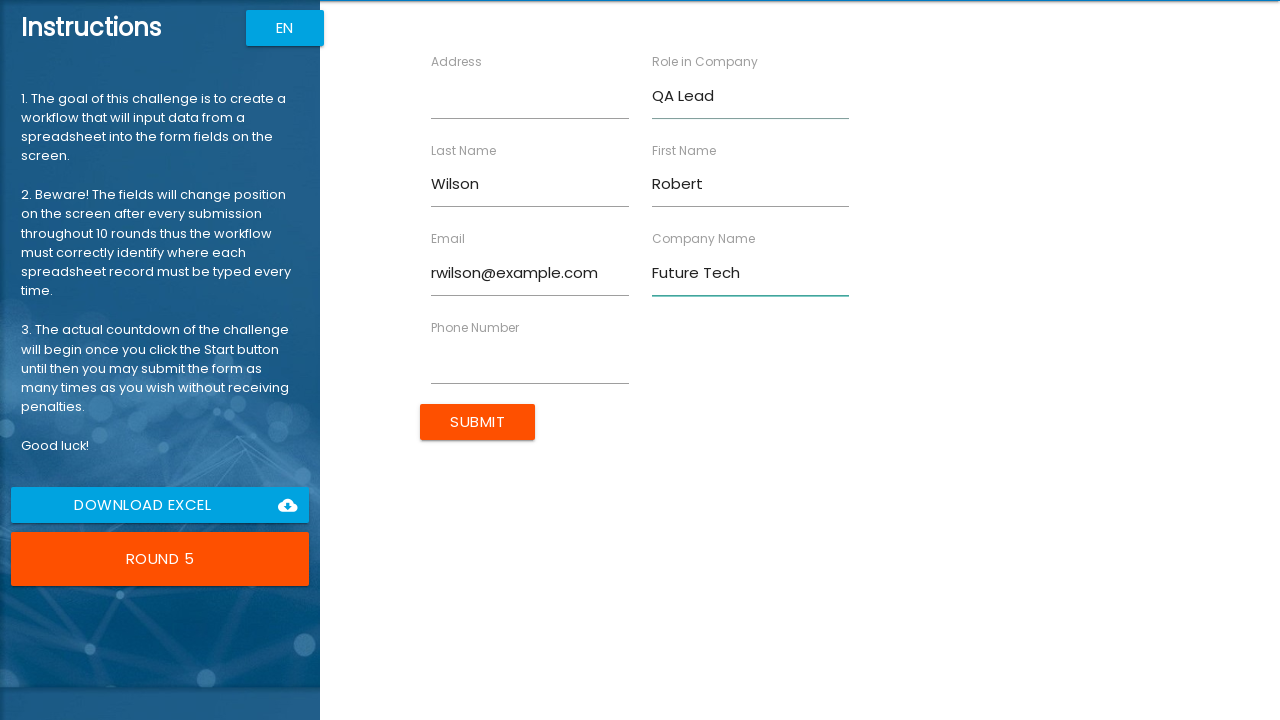

Filled phone number with '555-0105' on input[ng-reflect-name='labelPhone']
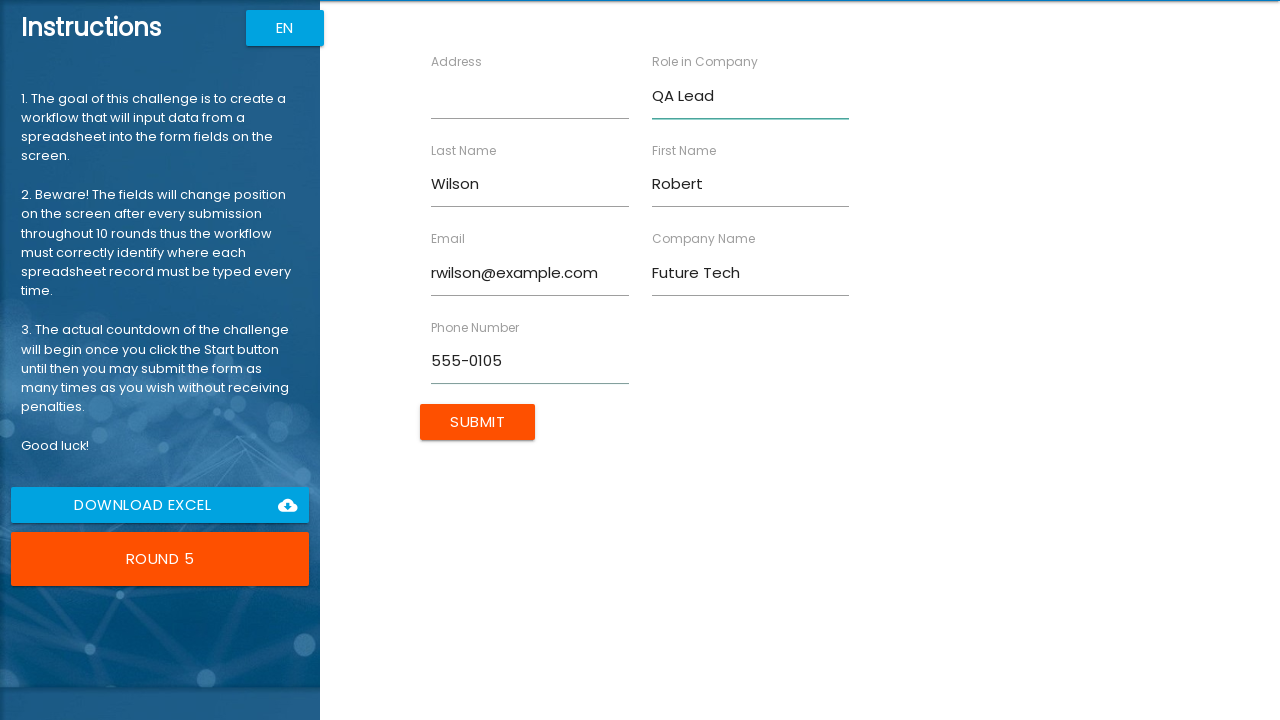

Filled address with '654 Maple Dr, Phoenix, AZ 85001' on input[ng-reflect-name='labelAddress']
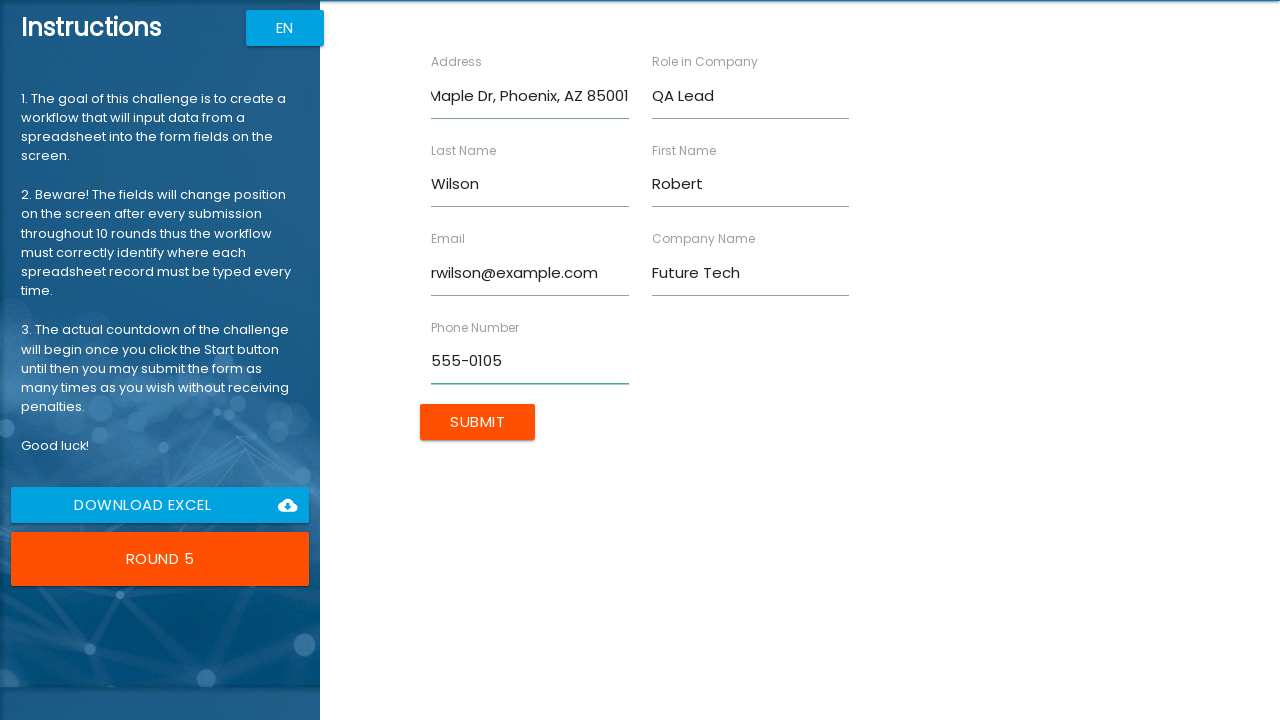

Submitted form for Robert Wilson at (478, 422) on input[type='submit'][value='Submit']
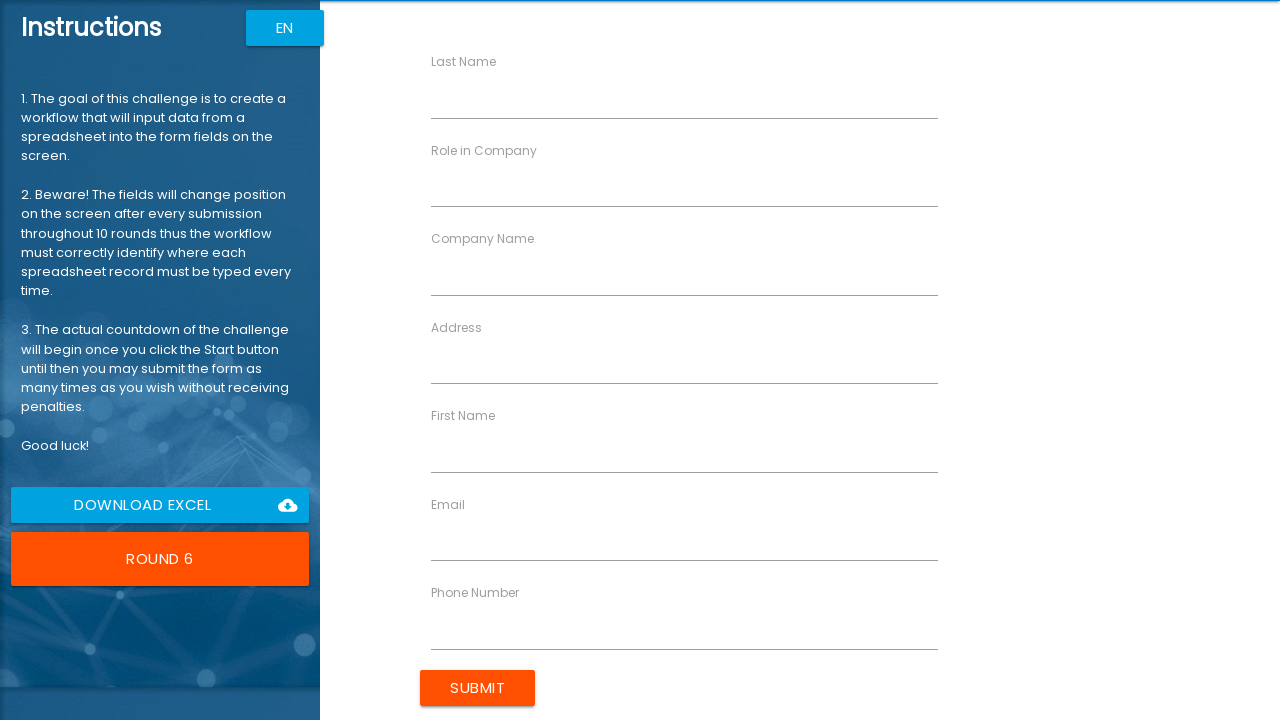

Waited 500ms for form to reset
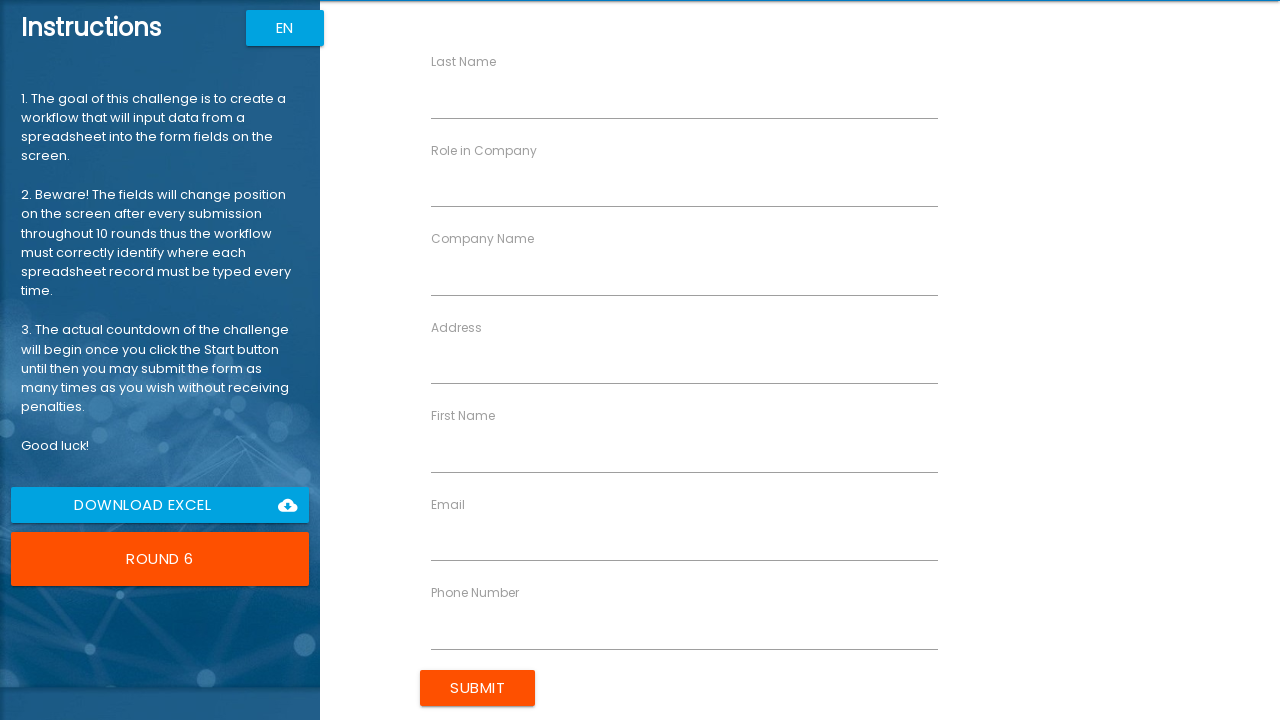

Filled first name with 'Jessica' on input[ng-reflect-name='labelFirstName']
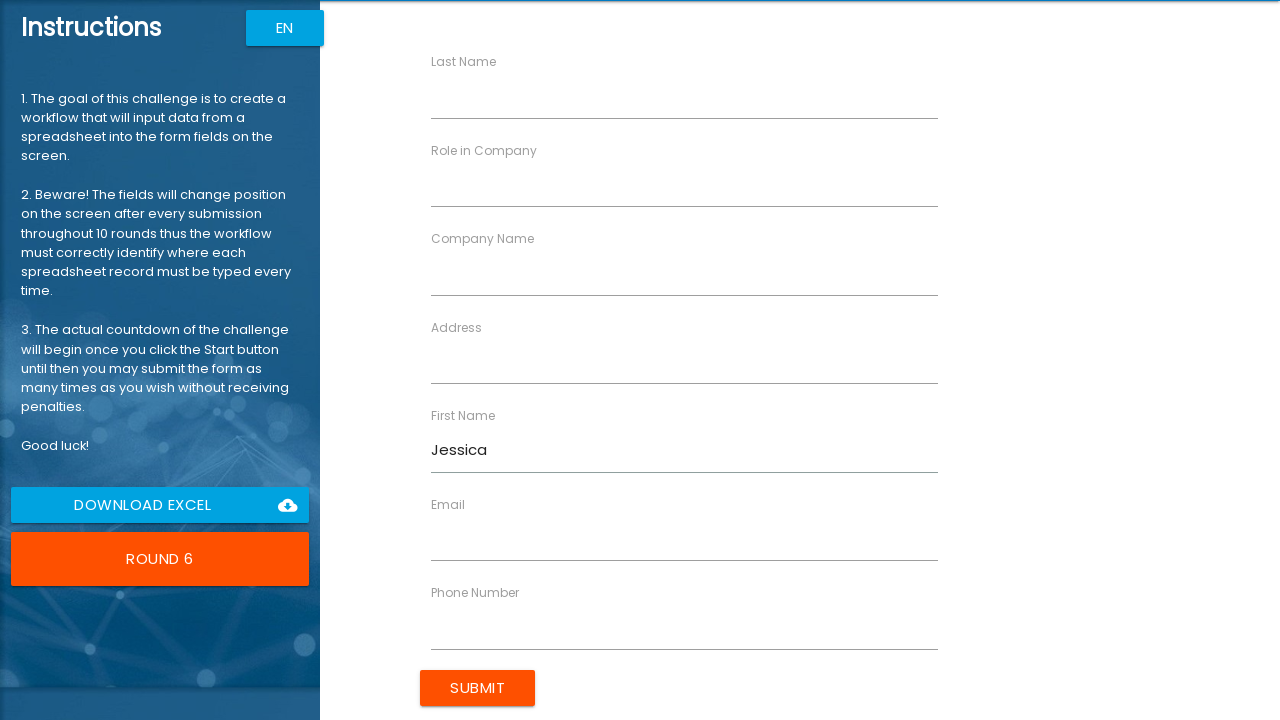

Filled last name with 'Martinez' on input[ng-reflect-name='labelLastName']
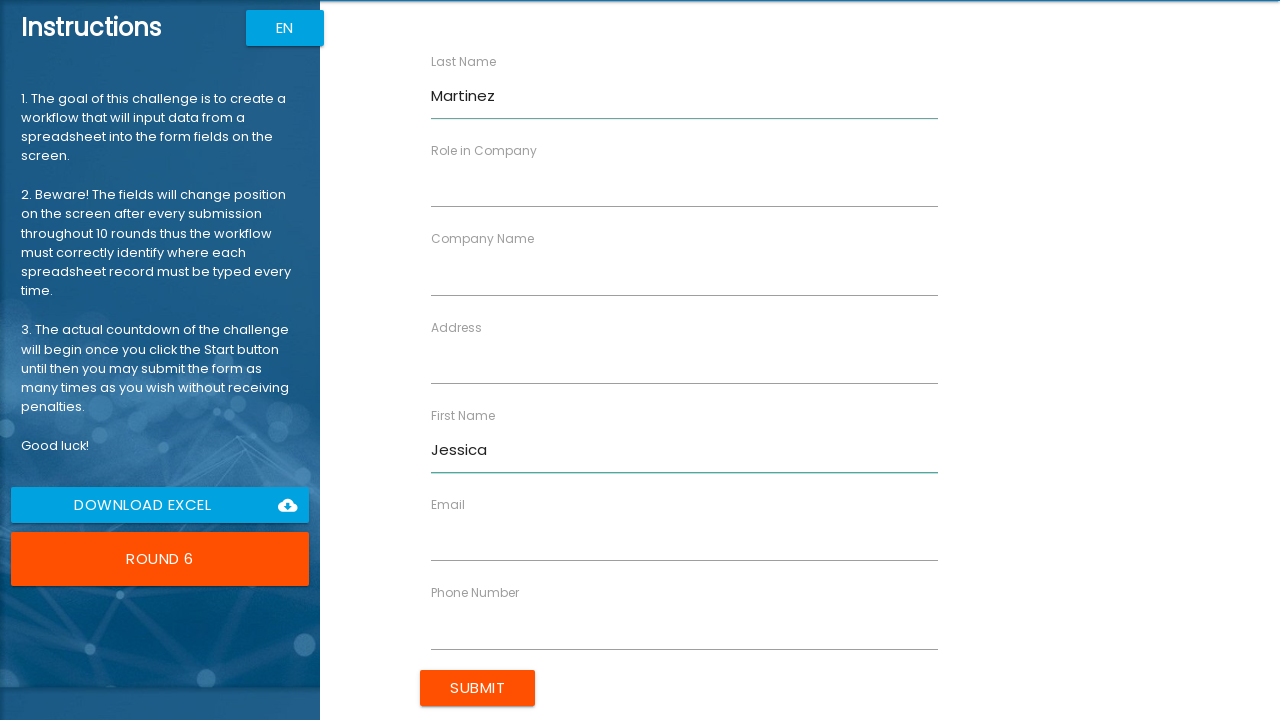

Filled email with 'jmartinez@example.com' on input[ng-reflect-name='labelEmail']
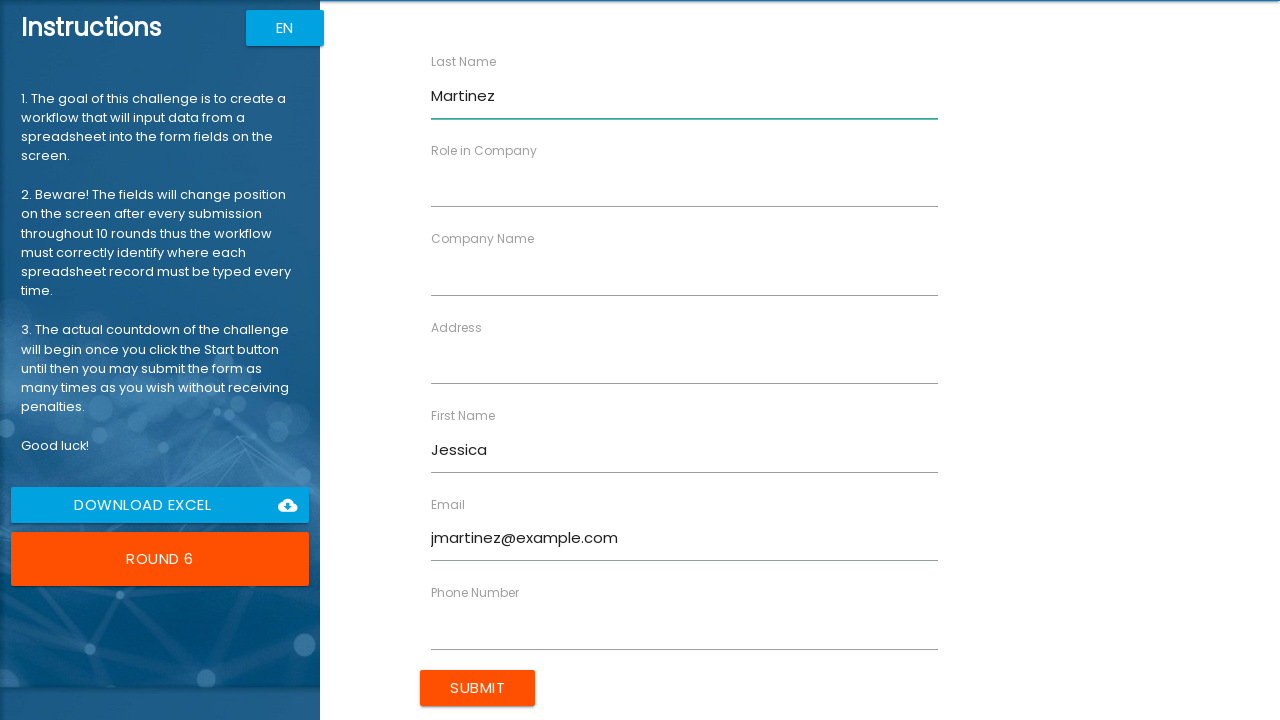

Filled company name with 'Web Dynamics' on input[ng-reflect-name='labelCompanyName']
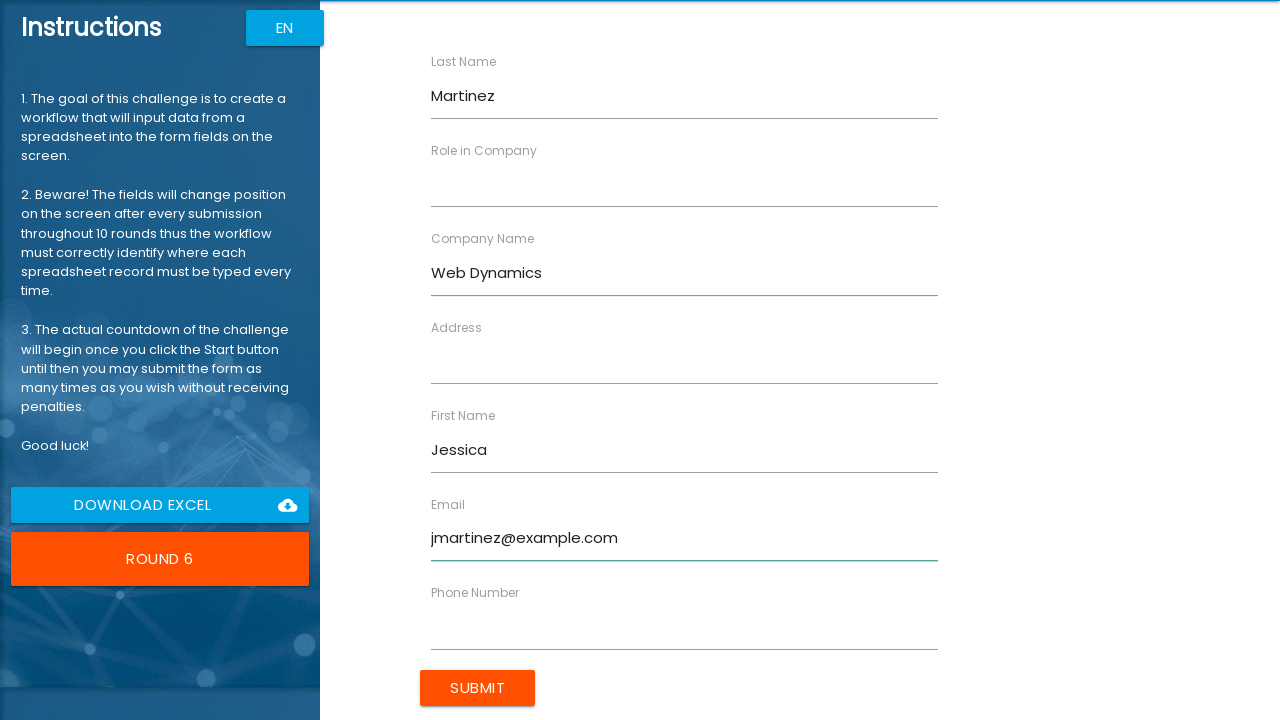

Filled role in company with 'UX Designer' on input[ng-reflect-name='labelRole']
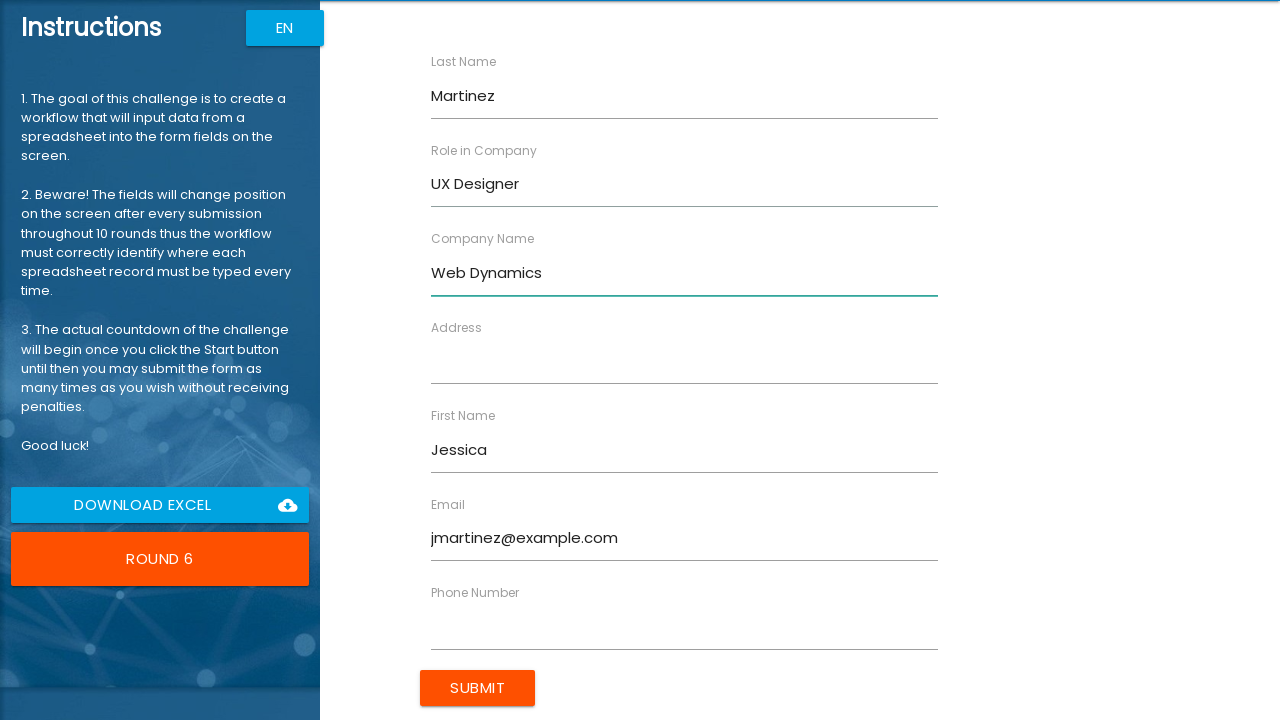

Filled phone number with '555-0106' on input[ng-reflect-name='labelPhone']
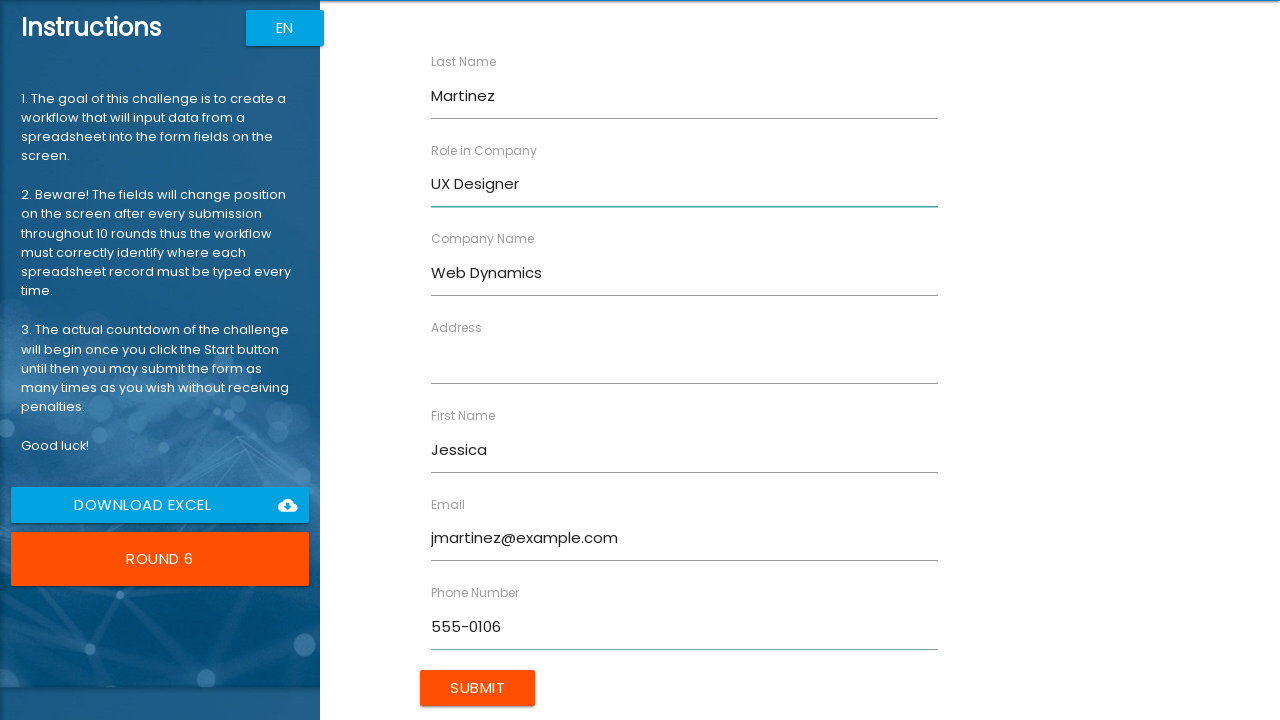

Filled address with '987 Cedar Ln, Philadelphia, PA 19101' on input[ng-reflect-name='labelAddress']
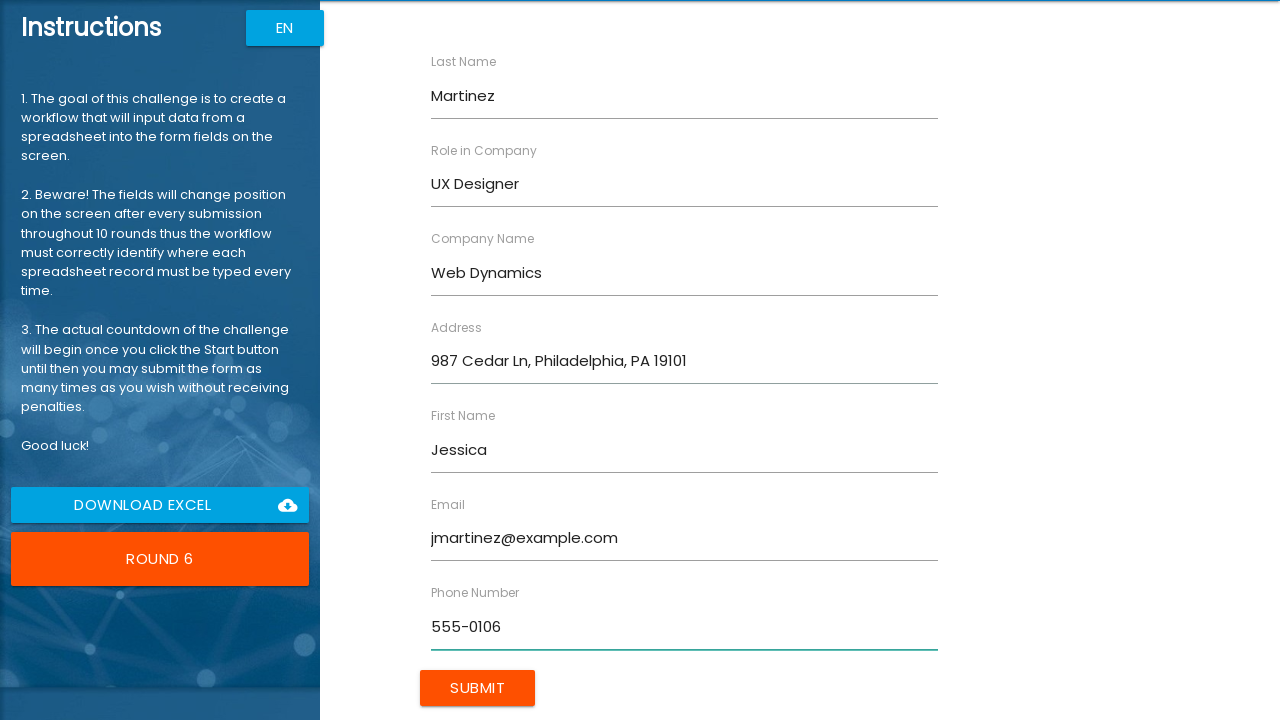

Submitted form for Jessica Martinez at (478, 688) on input[type='submit'][value='Submit']
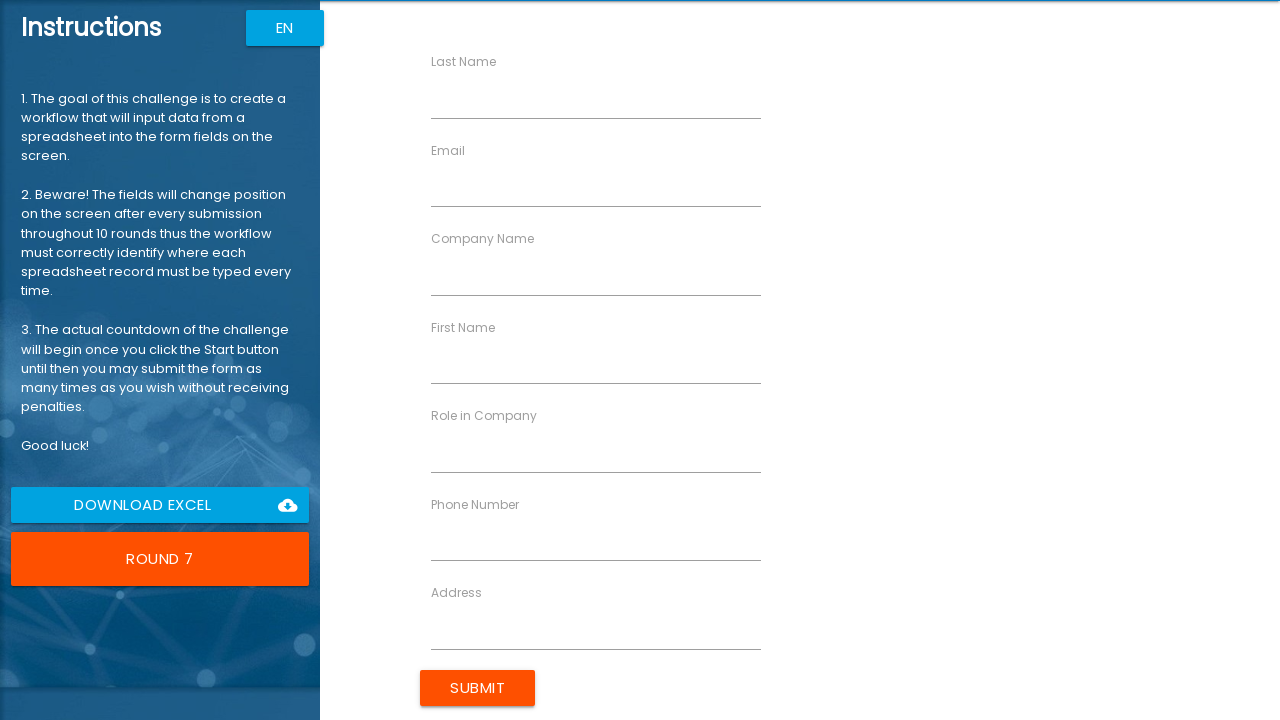

Waited 500ms for form to reset
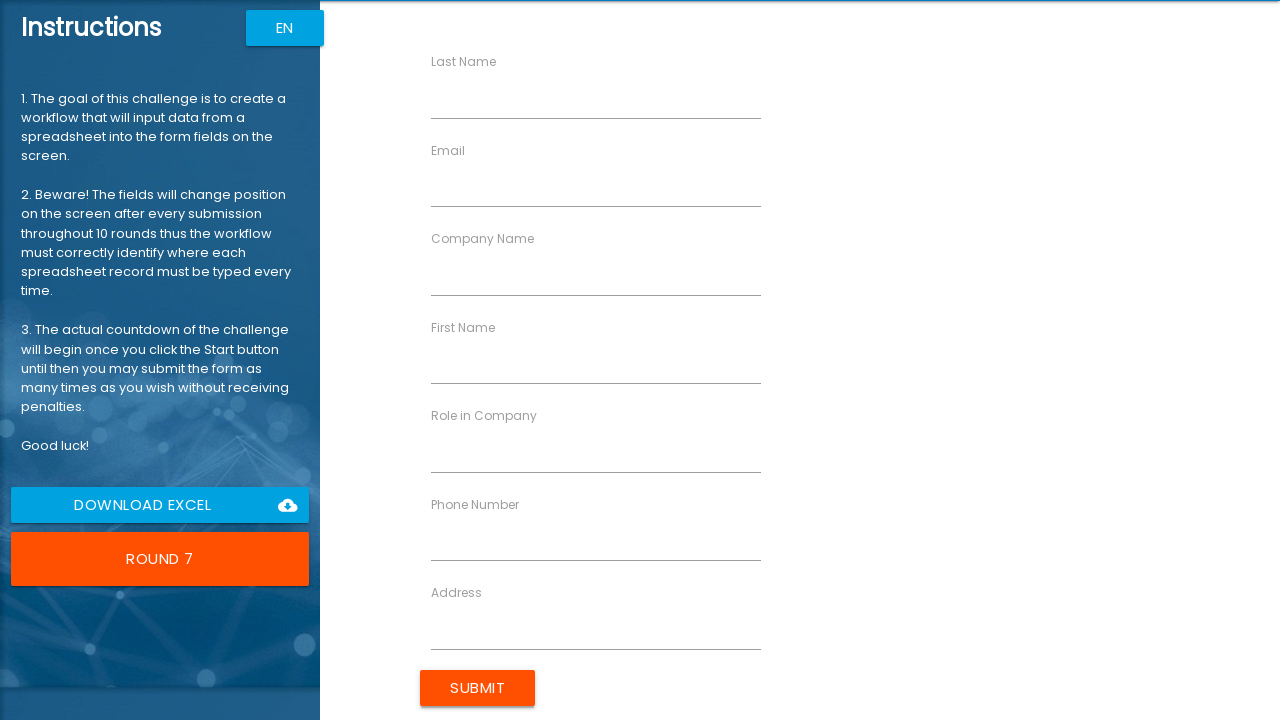

Filled first name with 'David' on input[ng-reflect-name='labelFirstName']
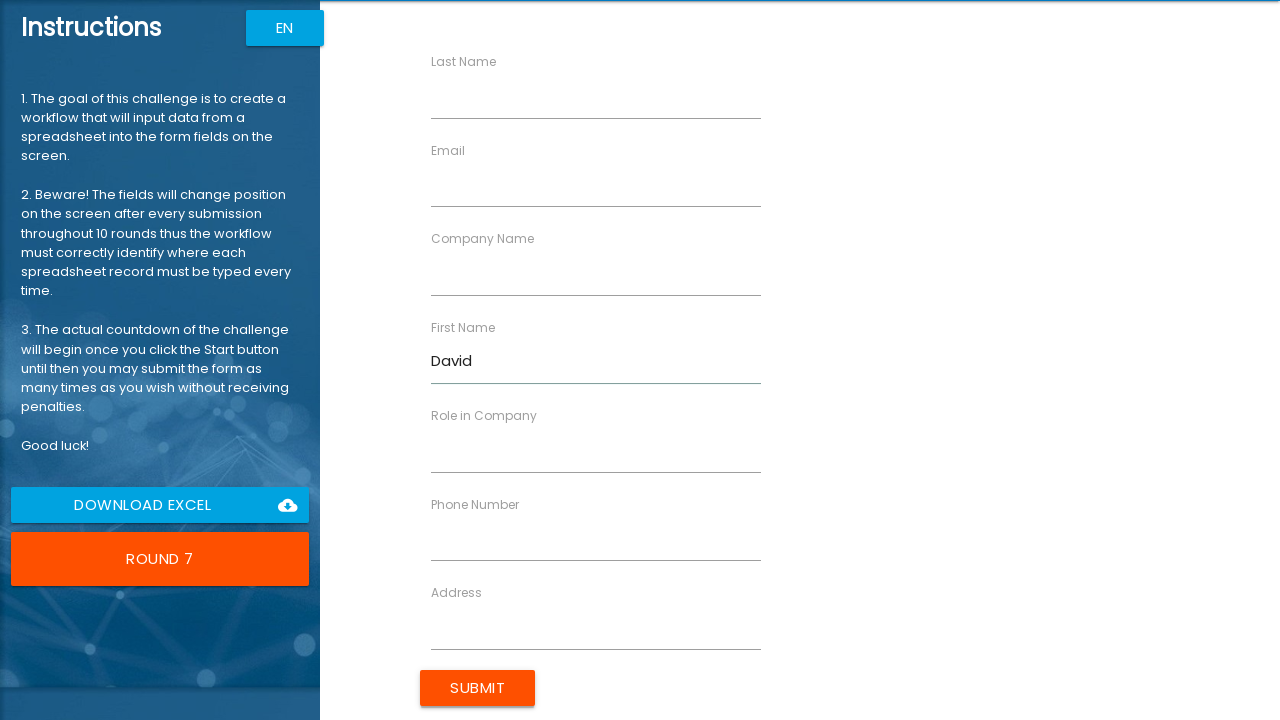

Filled last name with 'Anderson' on input[ng-reflect-name='labelLastName']
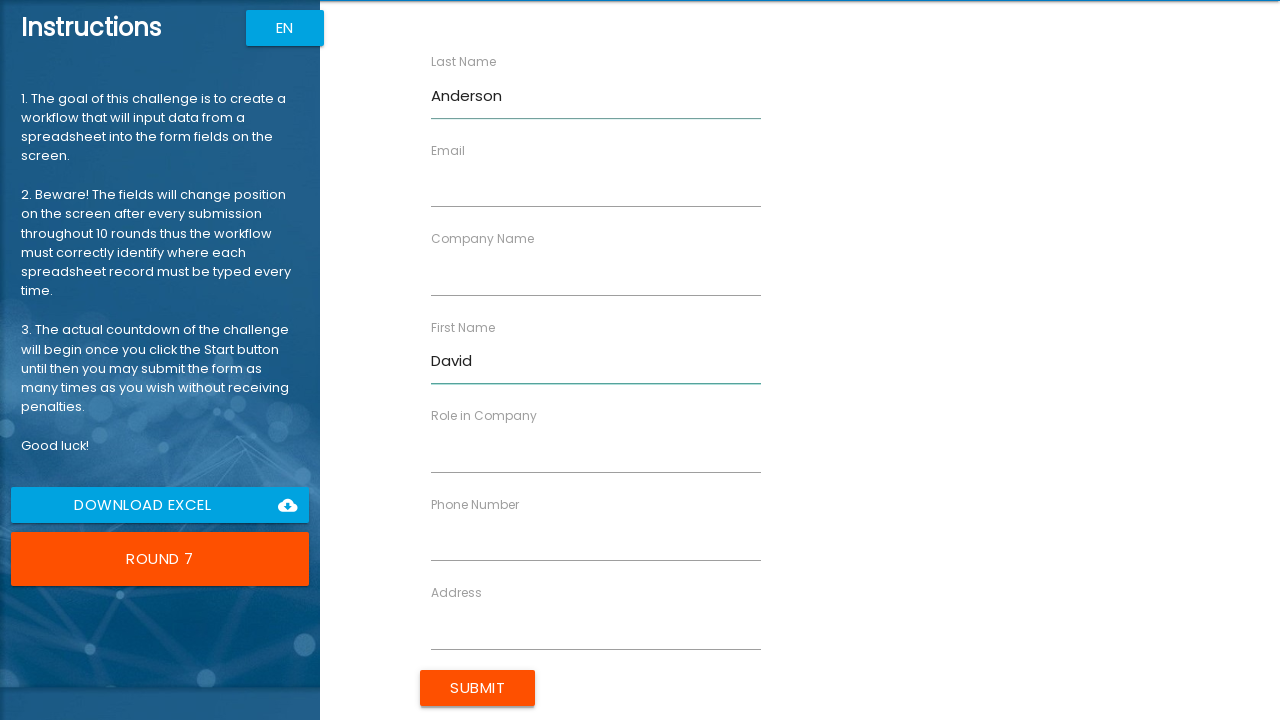

Filled email with 'danderson@example.com' on input[ng-reflect-name='labelEmail']
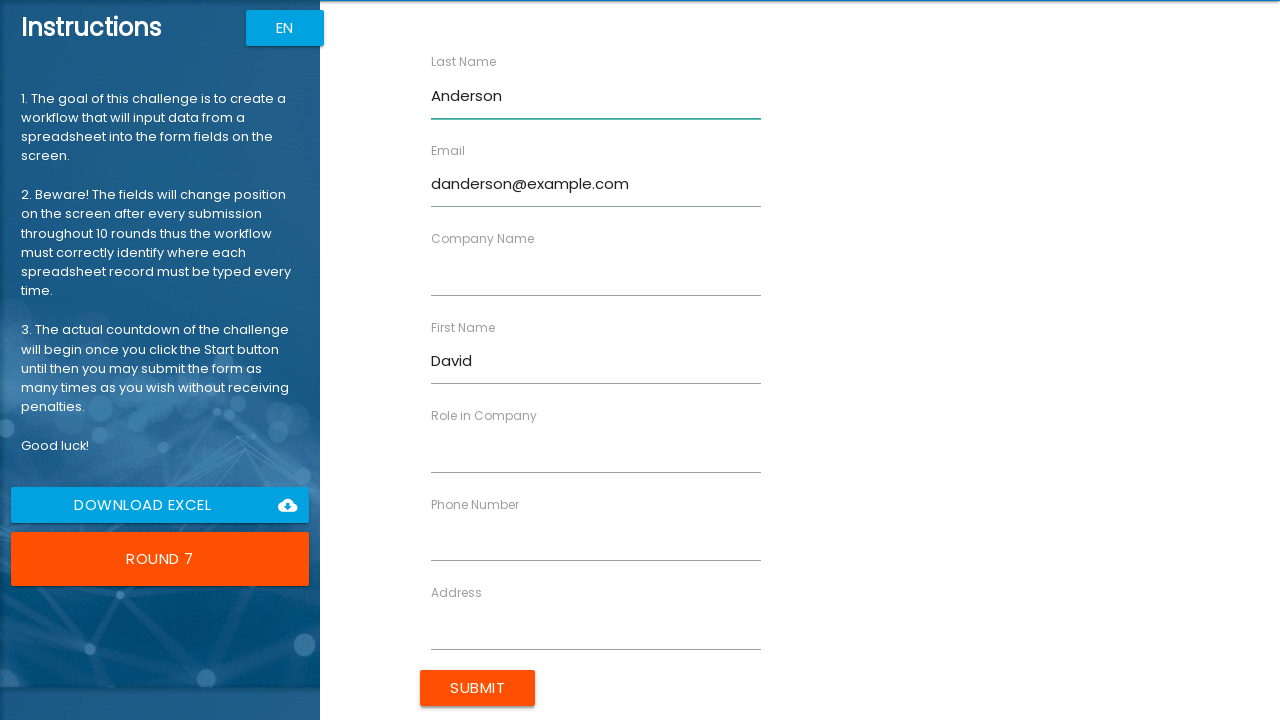

Filled company name with 'Mobile First' on input[ng-reflect-name='labelCompanyName']
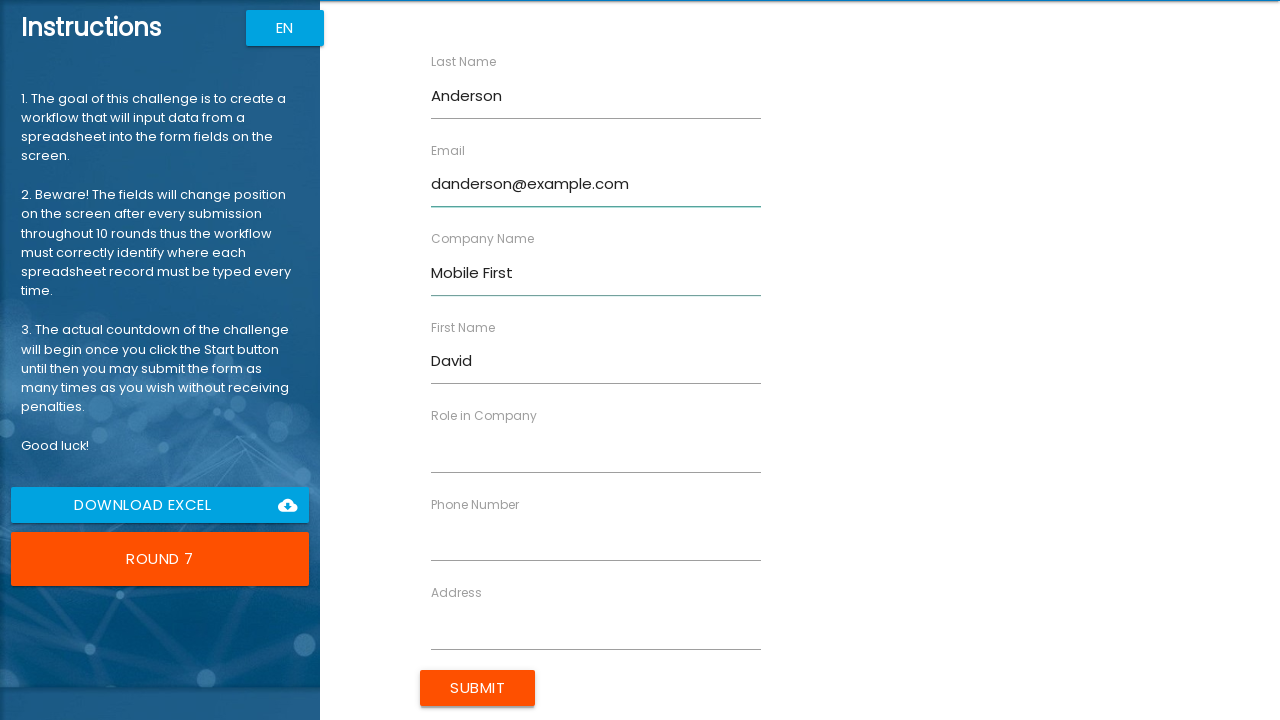

Filled role in company with 'Mobile Developer' on input[ng-reflect-name='labelRole']
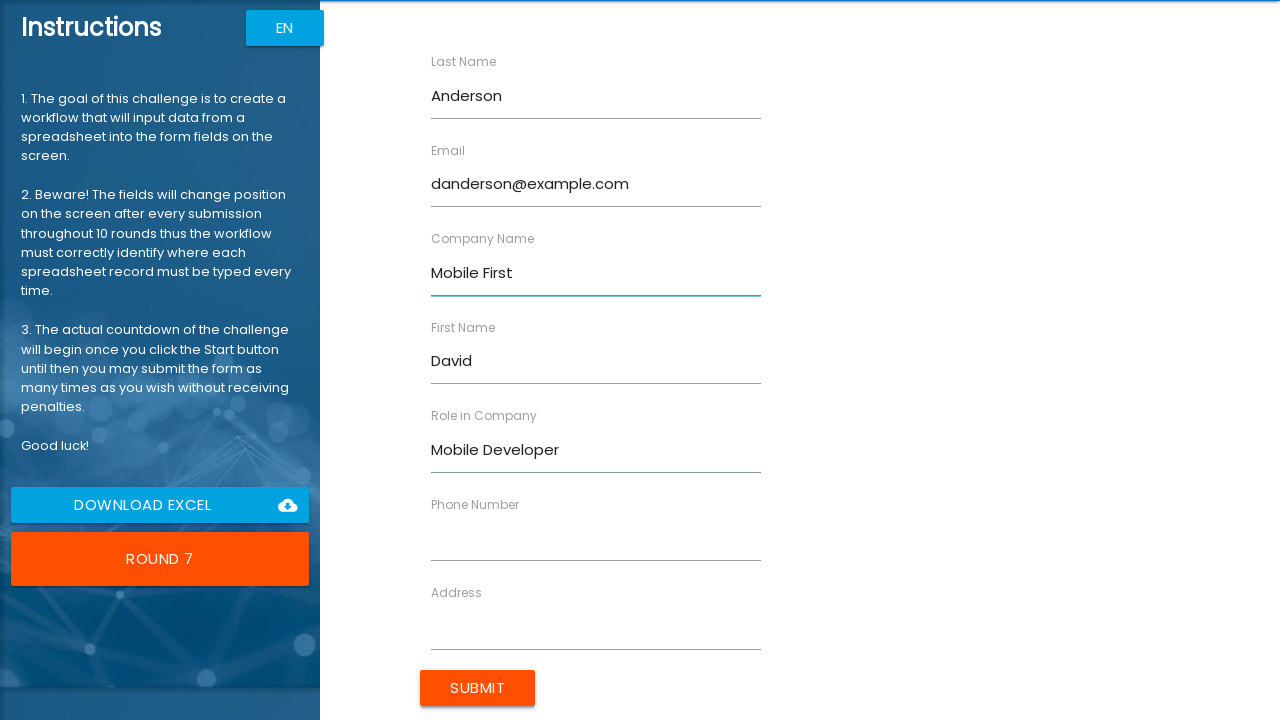

Filled phone number with '555-0107' on input[ng-reflect-name='labelPhone']
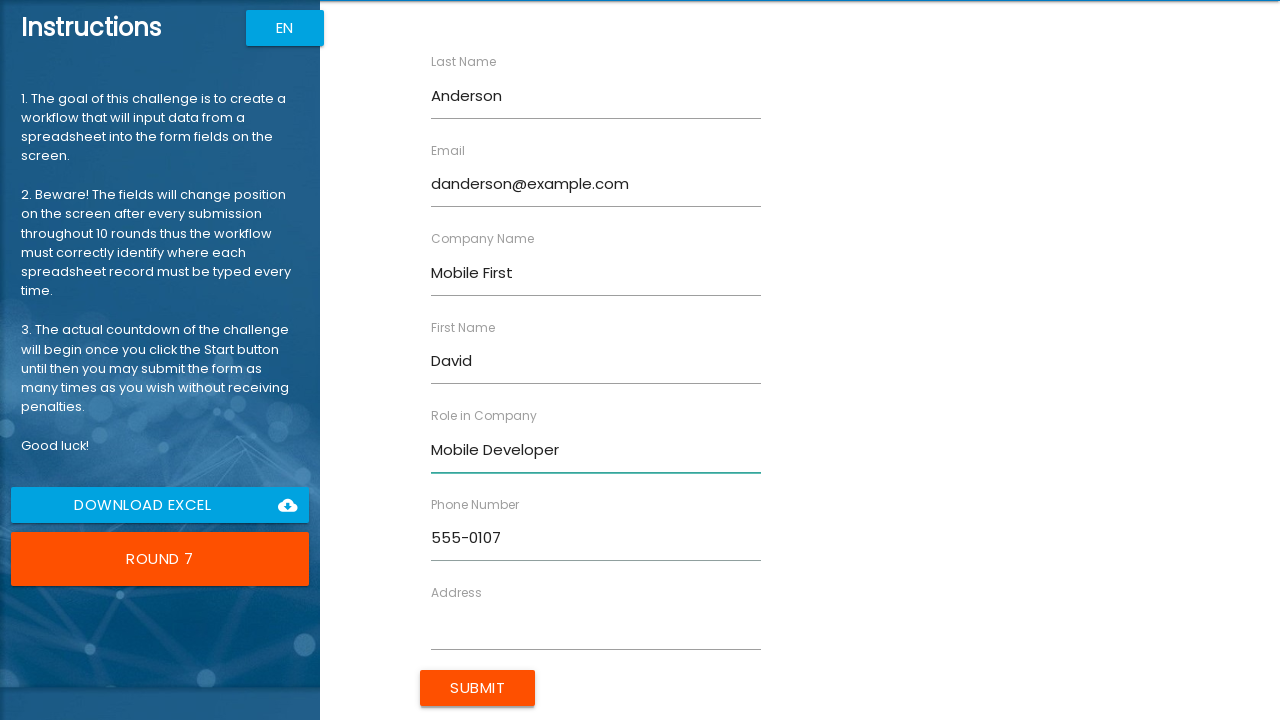

Filled address with '147 Birch Way, San Antonio, TX 78201' on input[ng-reflect-name='labelAddress']
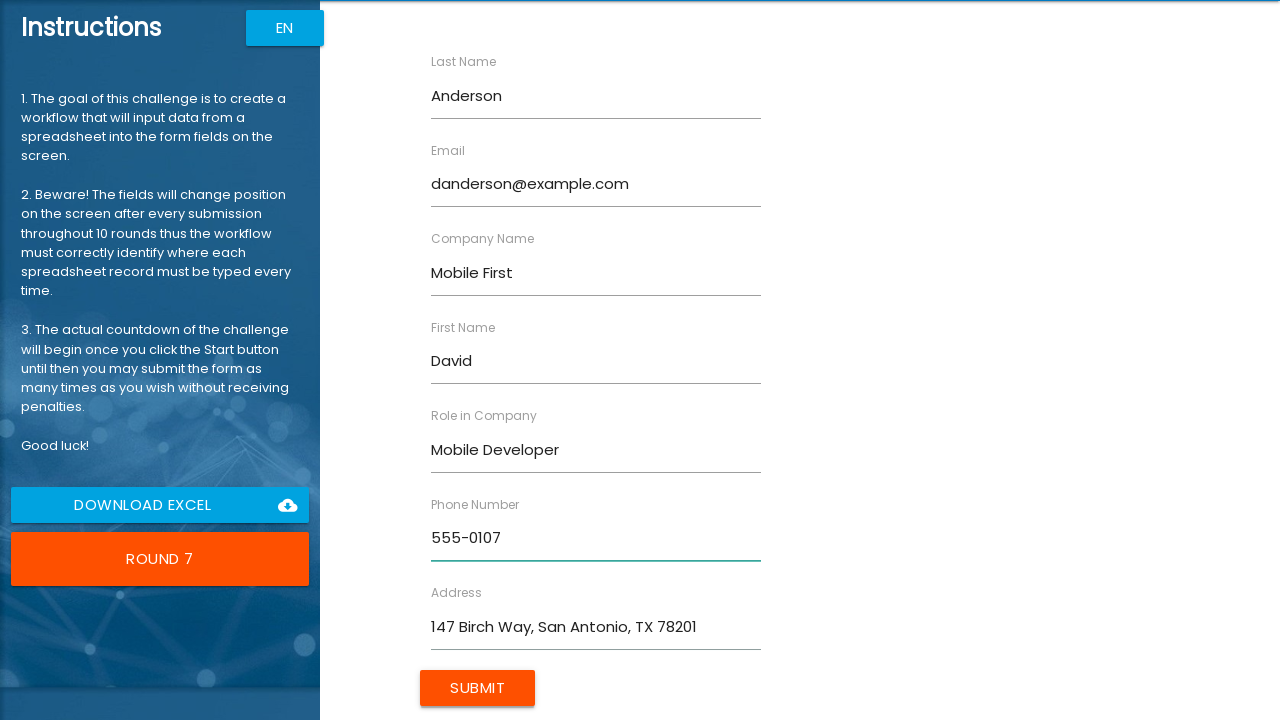

Submitted form for David Anderson at (478, 688) on input[type='submit'][value='Submit']
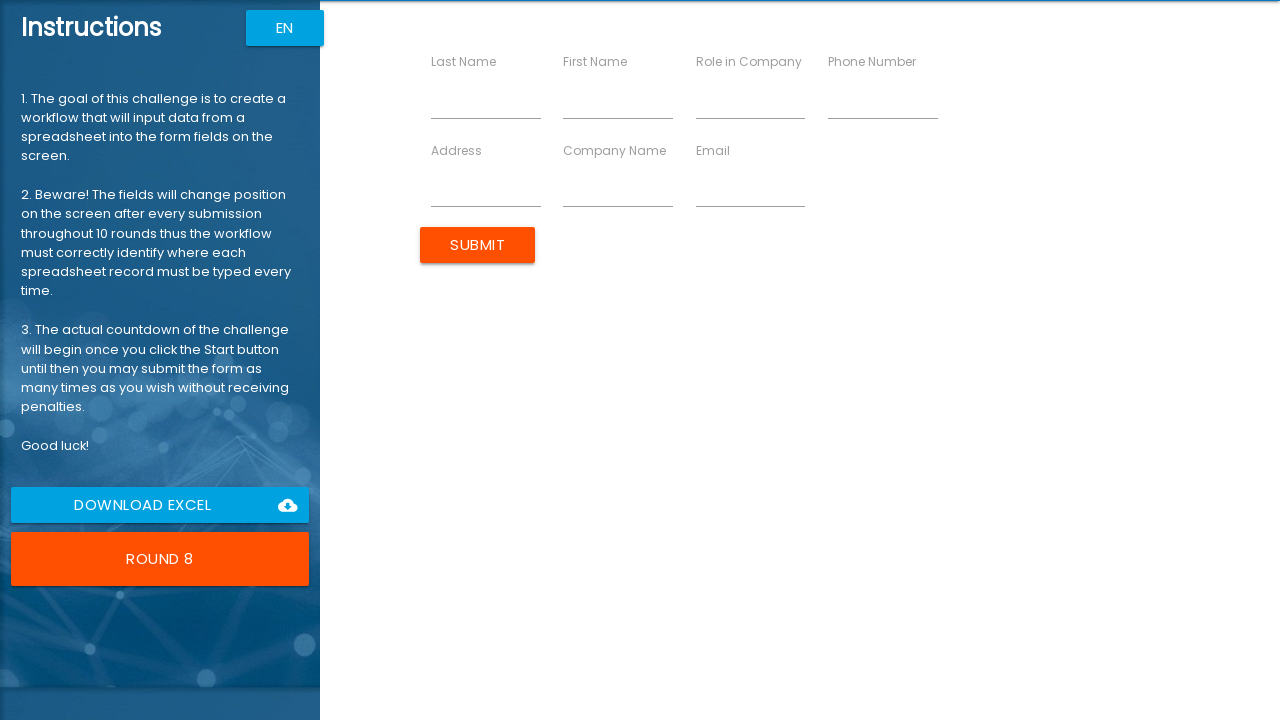

Waited 500ms for form to reset
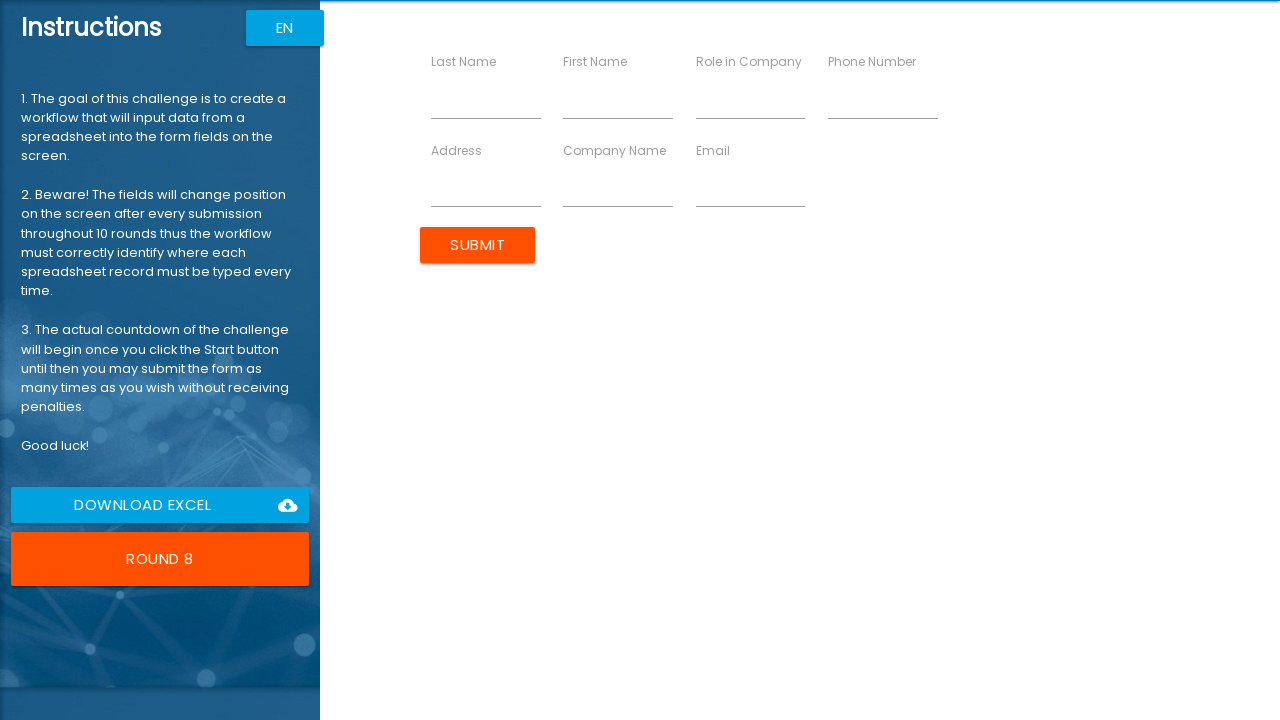

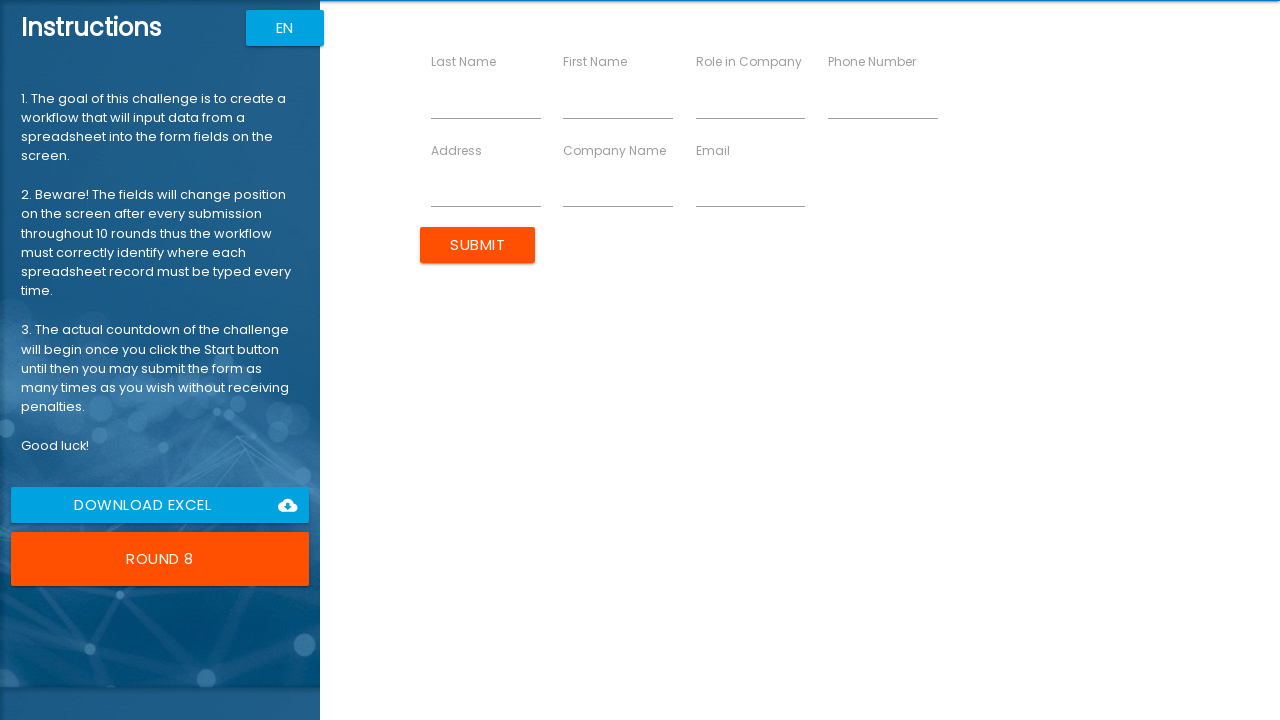